Navigates to a demo page and finds all link elements to verify they are present on the page

Starting URL: https://demoqa.com/links

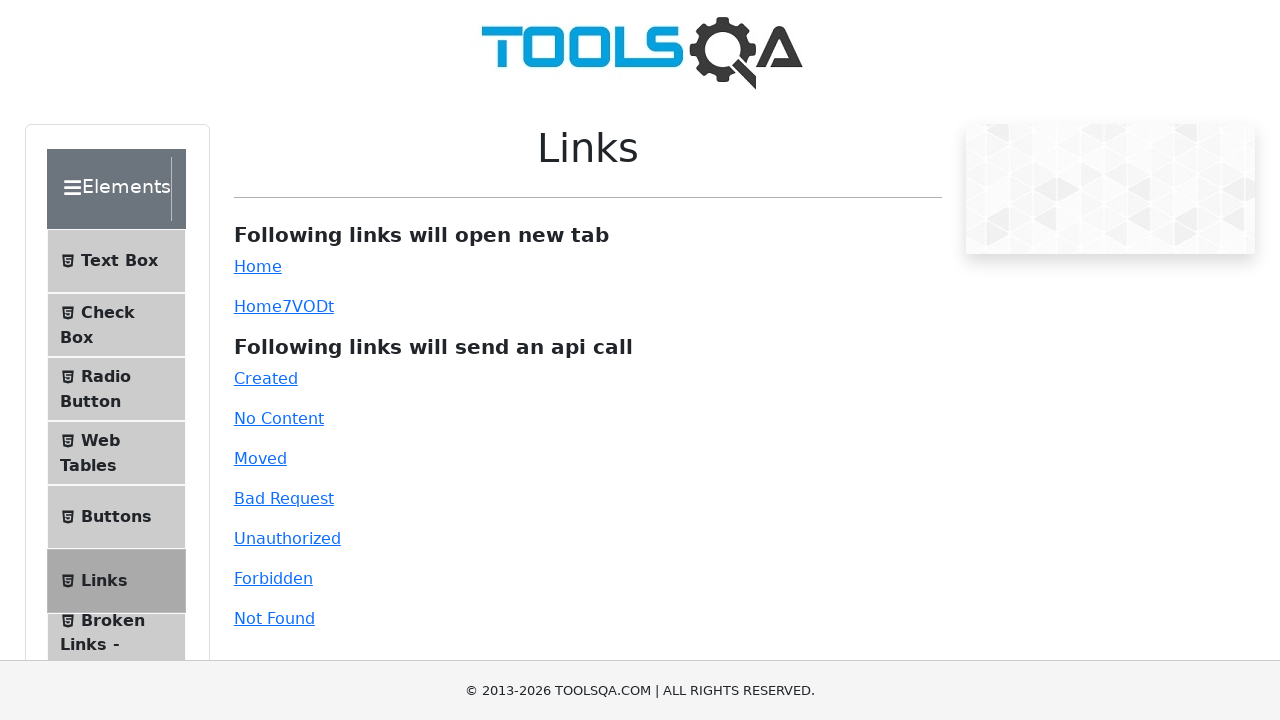

Navigated to demo links page at https://demoqa.com/links
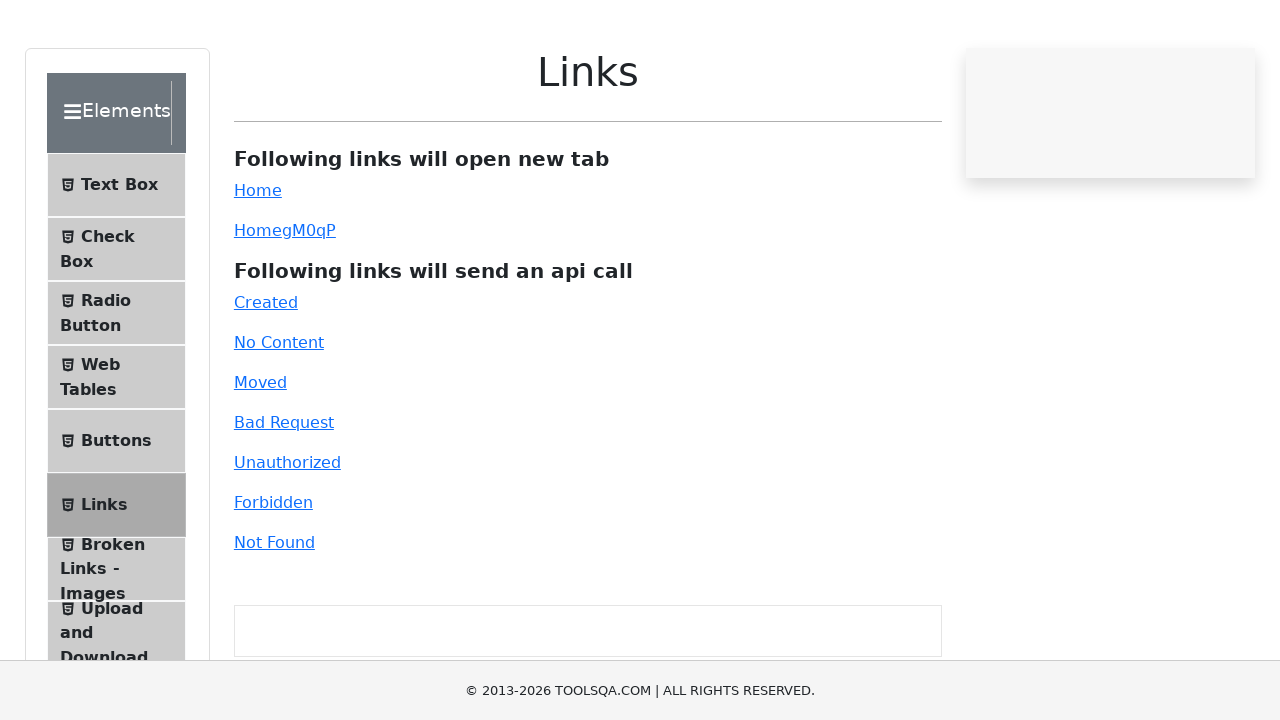

Located all link elements on the page
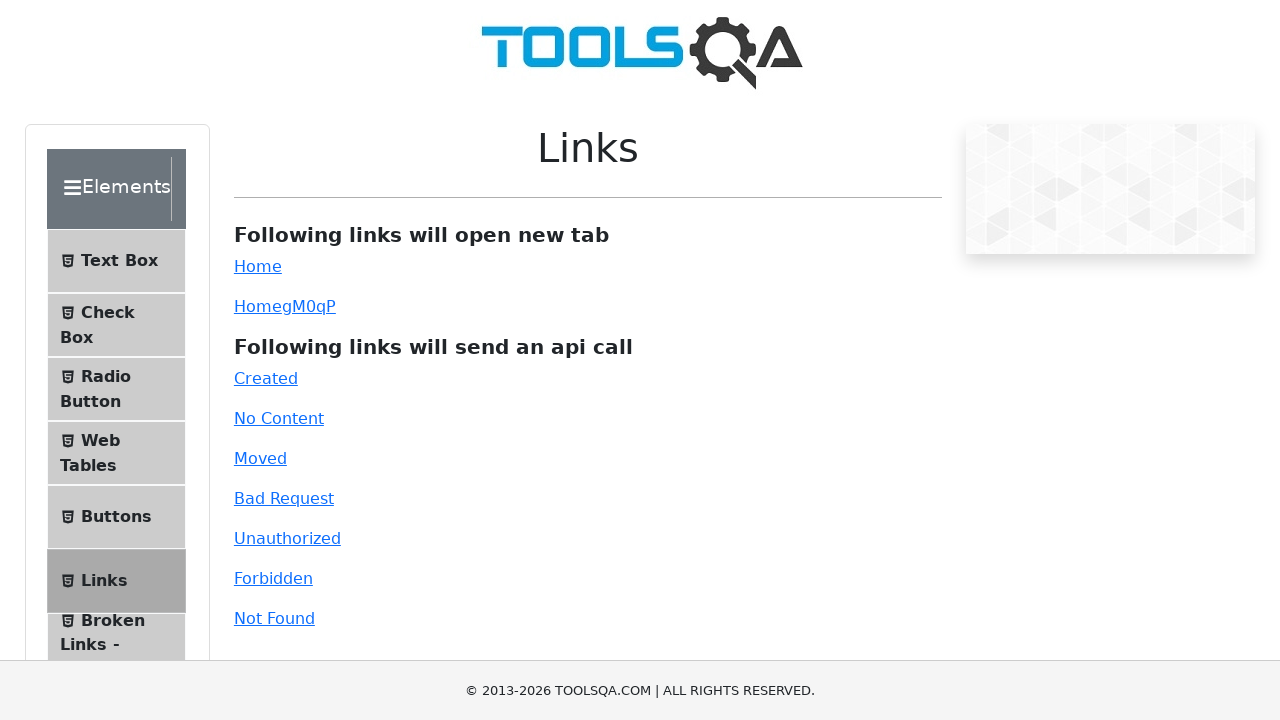

Found 43 links on the page
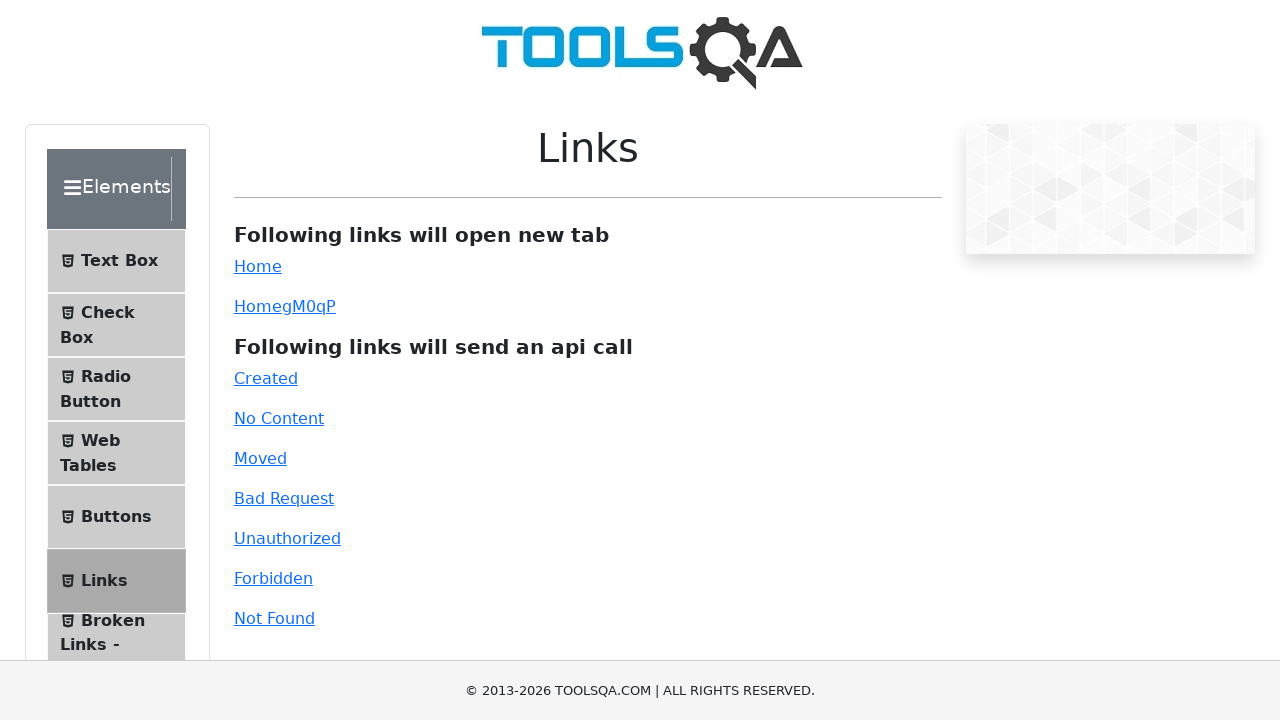

Retrieved href attribute from link: https://demoqa.com
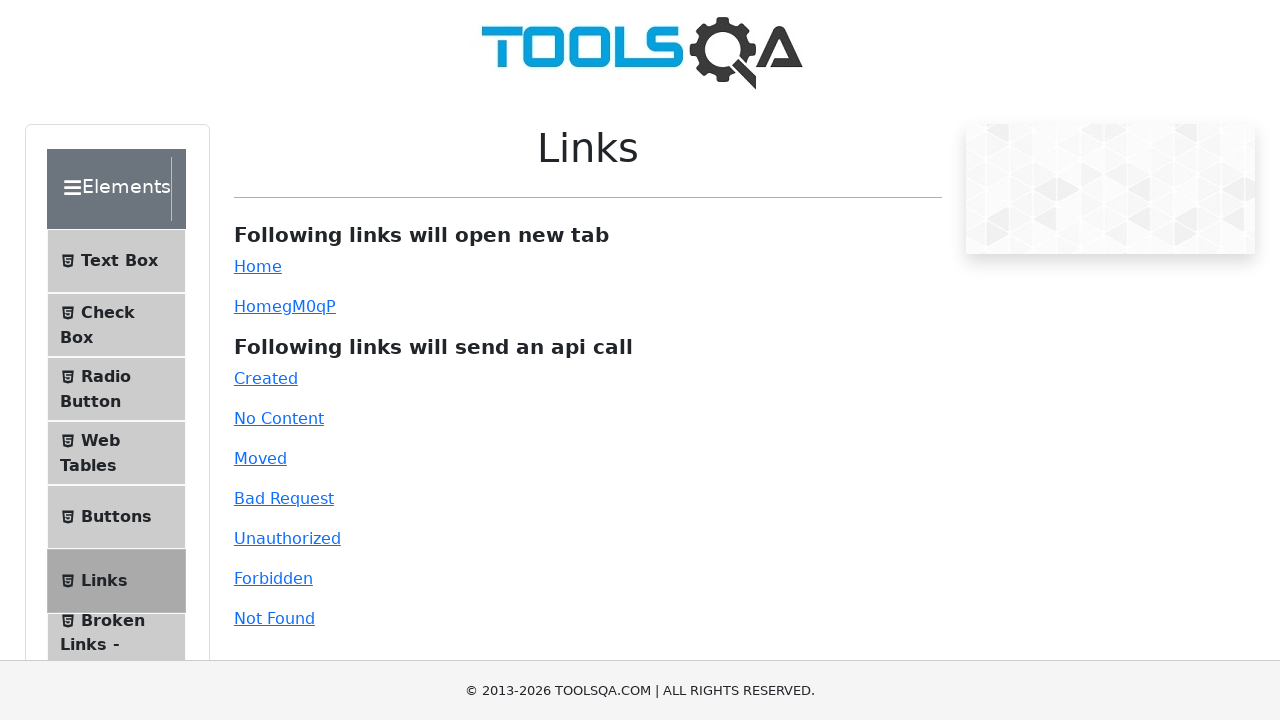

Retrieved href attribute from link: /text-box
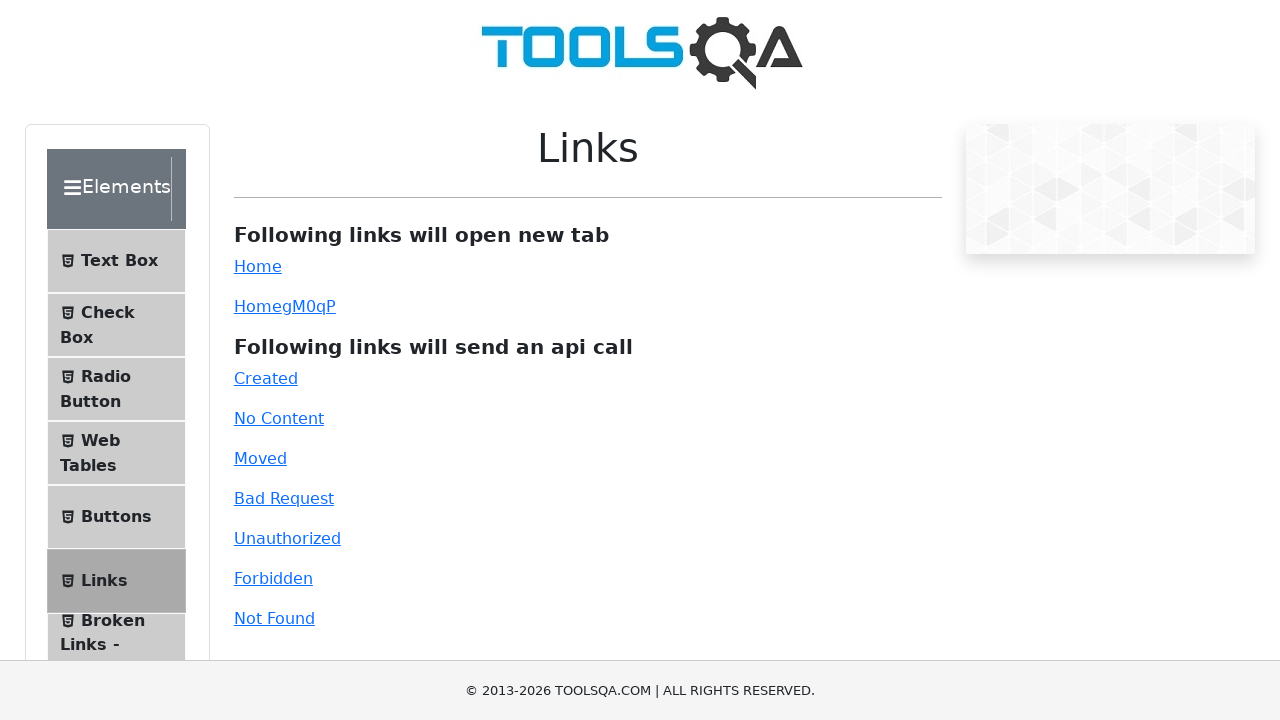

Retrieved href attribute from link: /checkbox
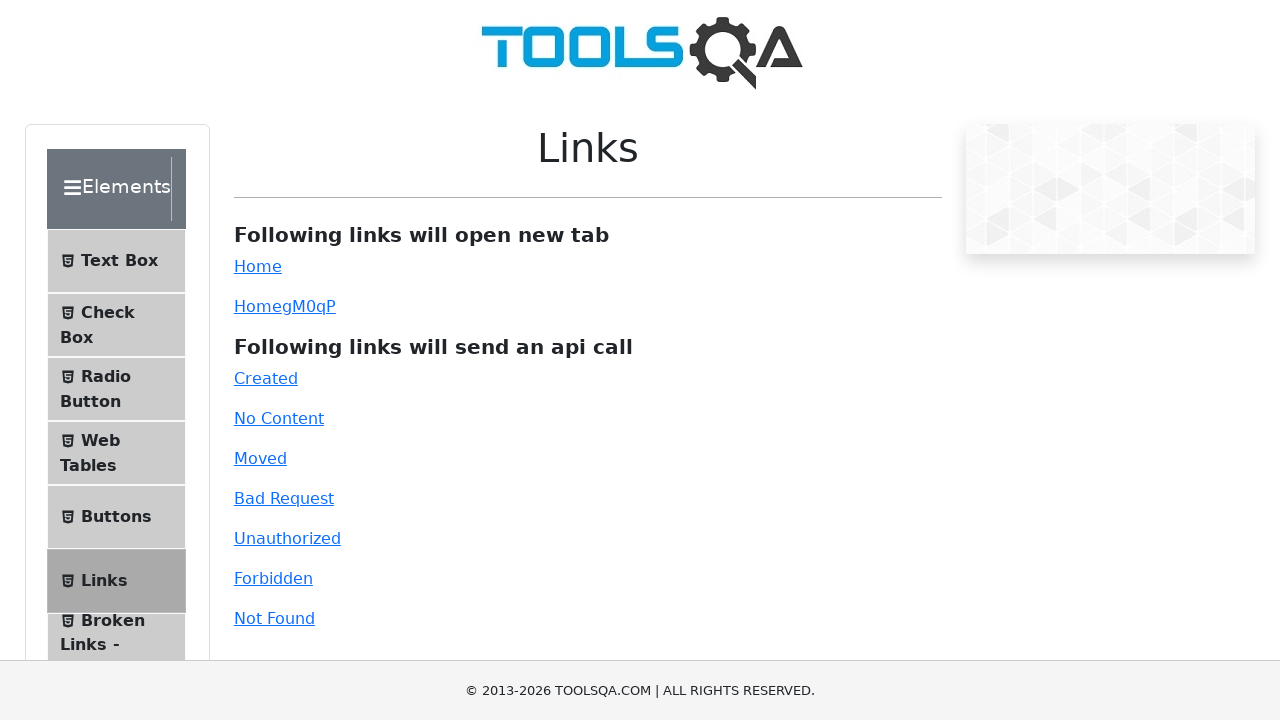

Retrieved href attribute from link: /radio-button
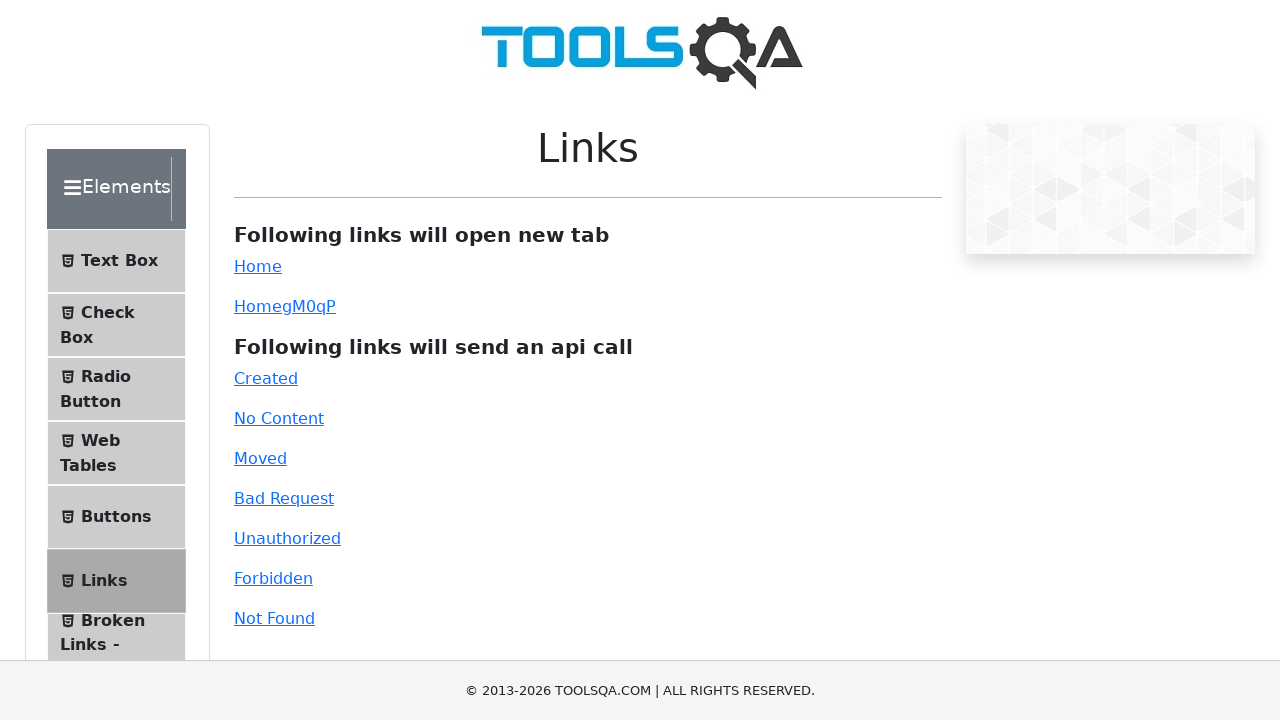

Retrieved href attribute from link: /webtables
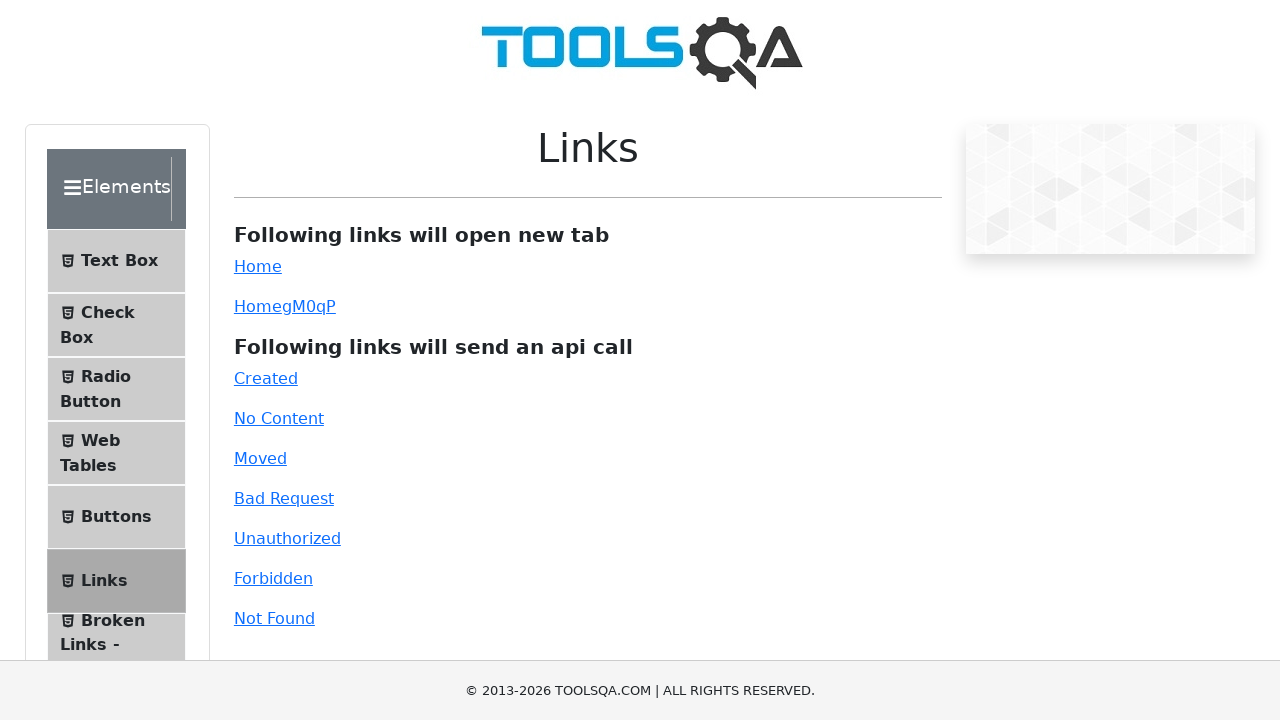

Retrieved href attribute from link: /buttons
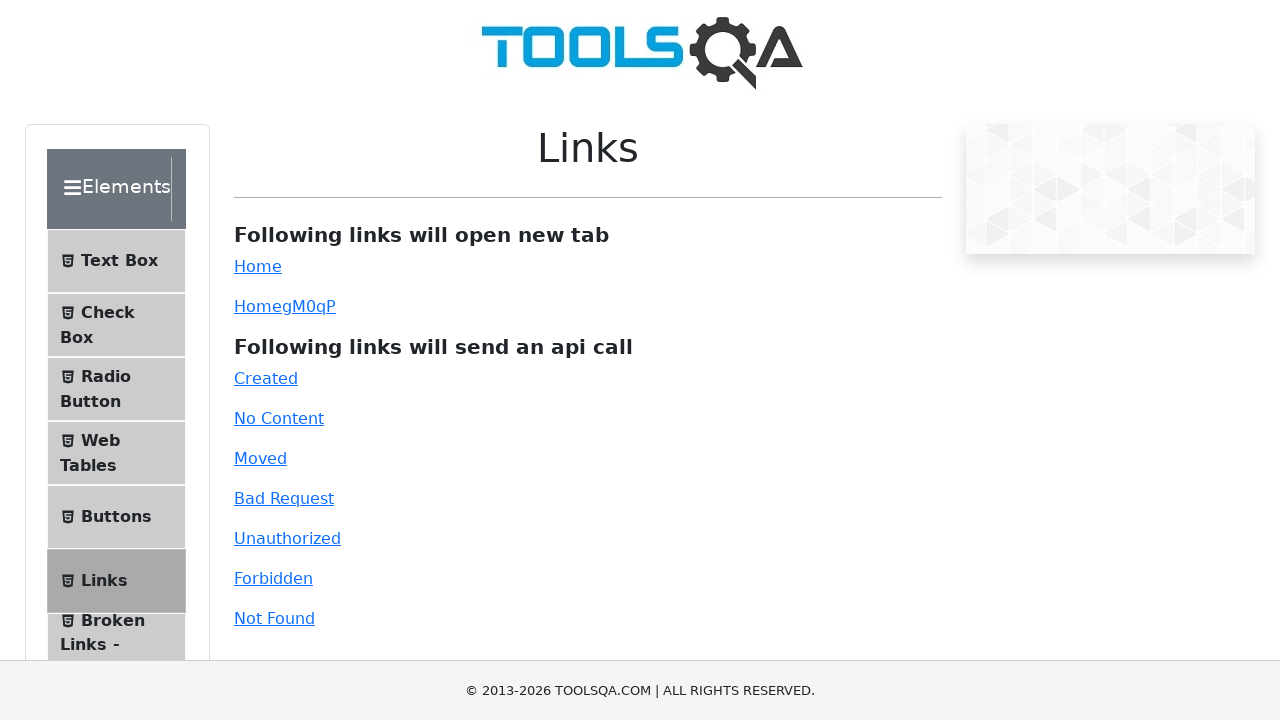

Retrieved href attribute from link: /links
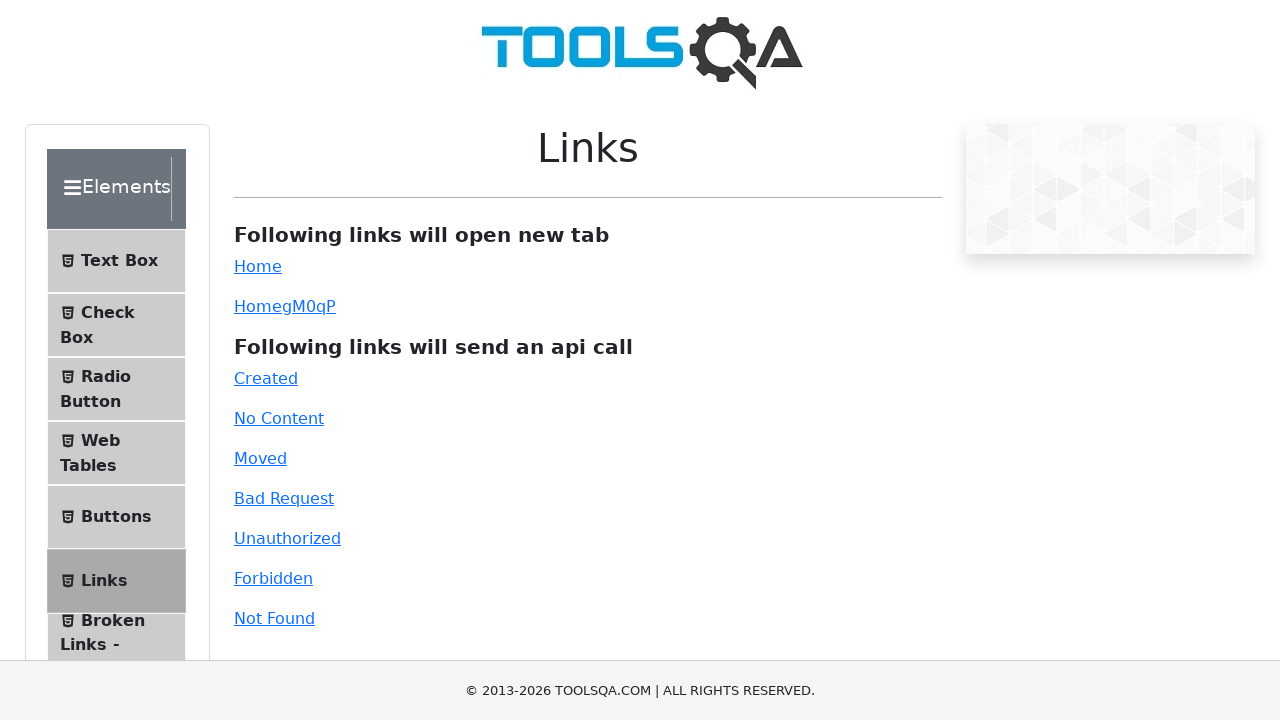

Retrieved href attribute from link: /broken
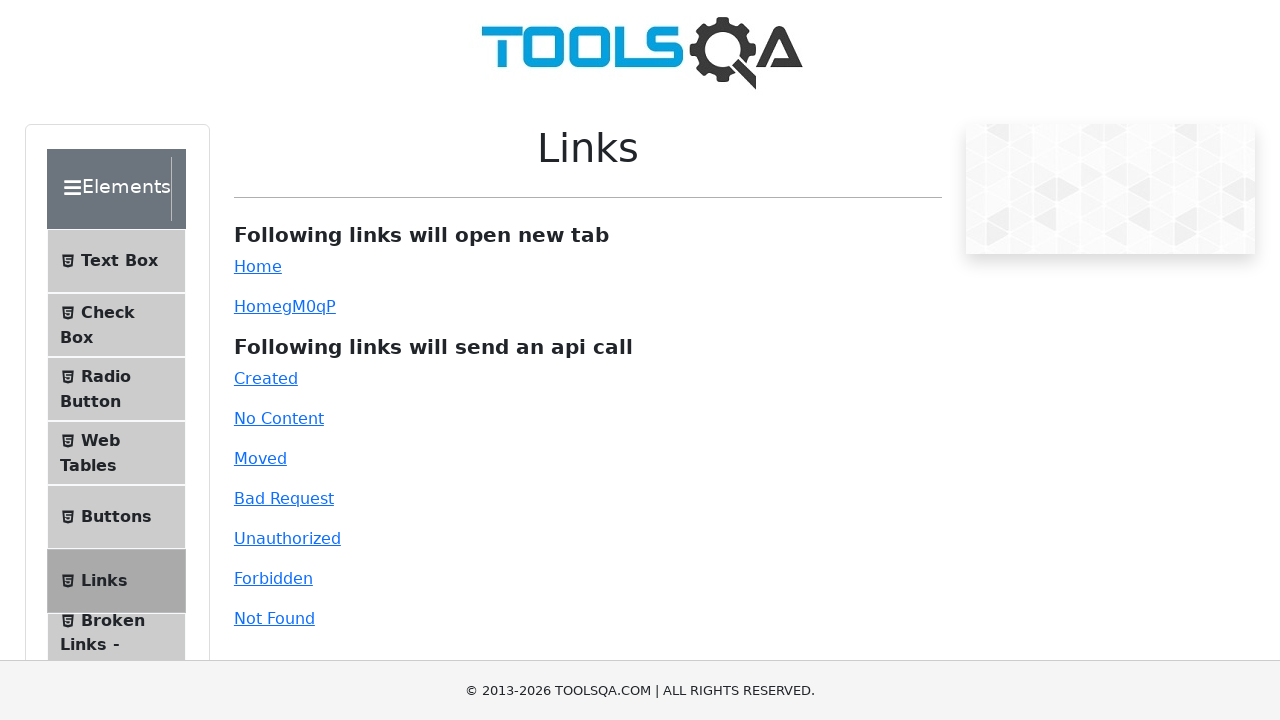

Retrieved href attribute from link: /upload-download
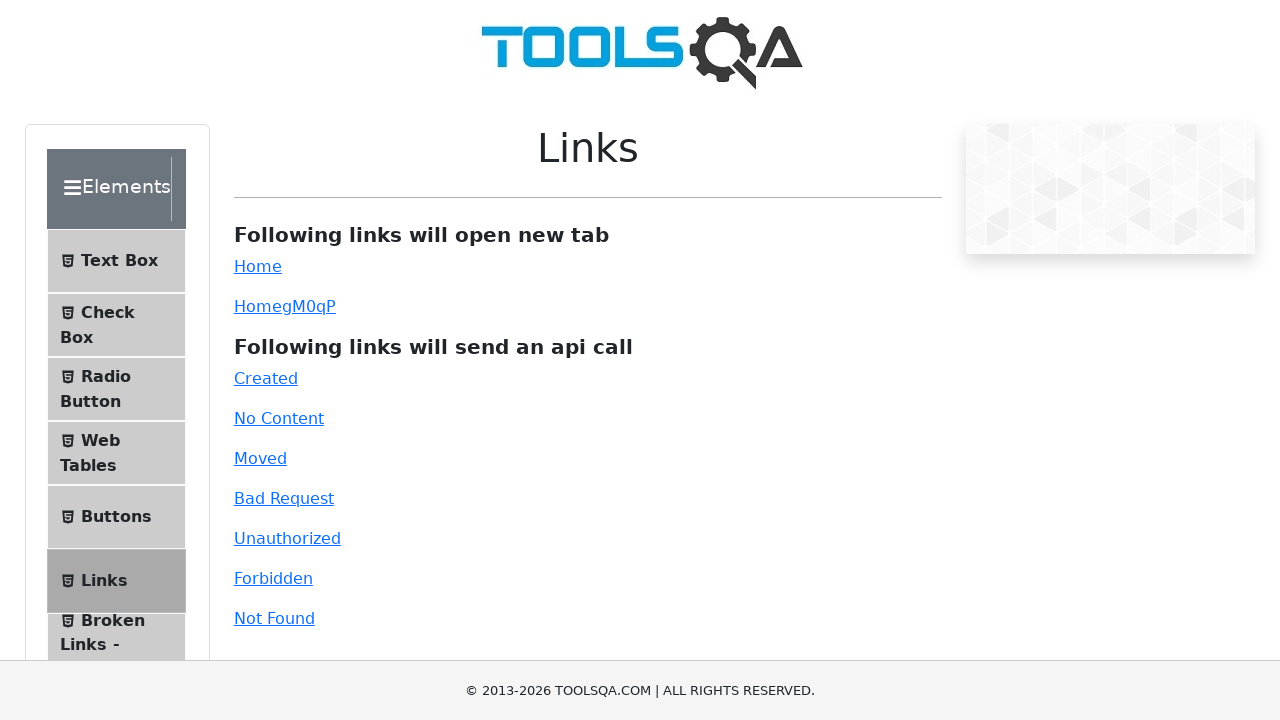

Retrieved href attribute from link: /dynamic-properties
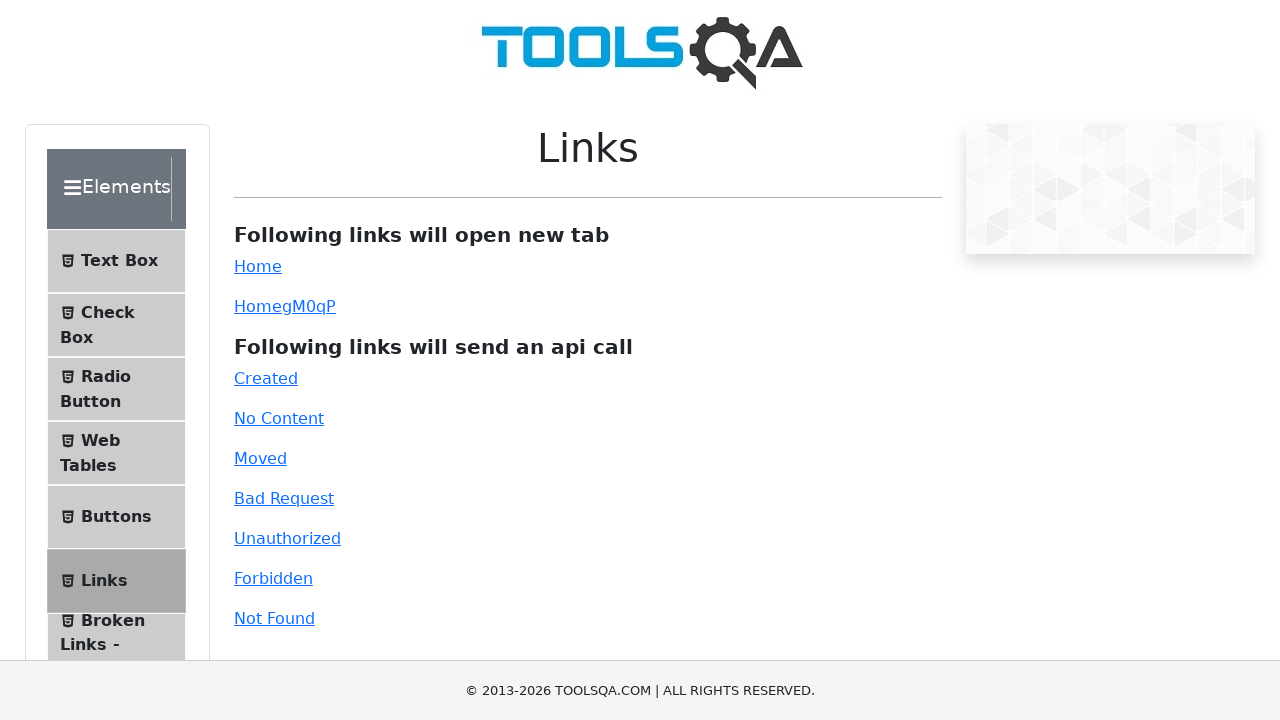

Retrieved href attribute from link: /automation-practice-form
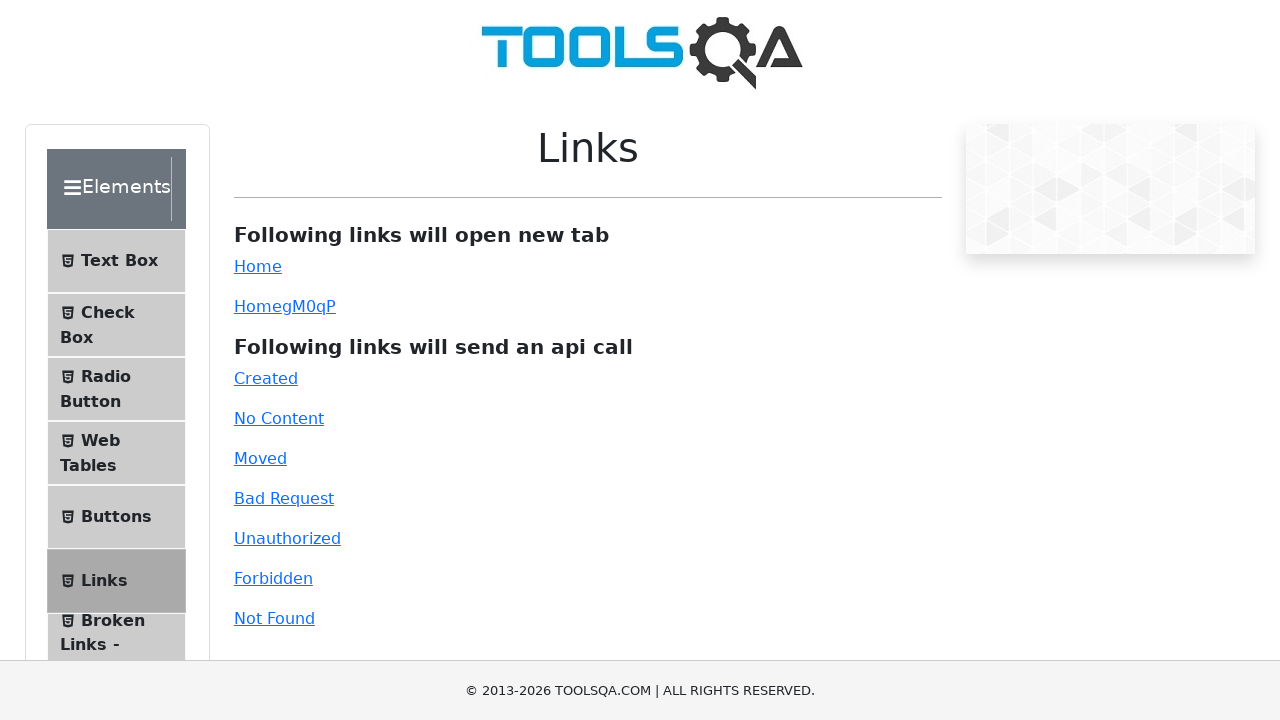

Retrieved href attribute from link: /browser-windows
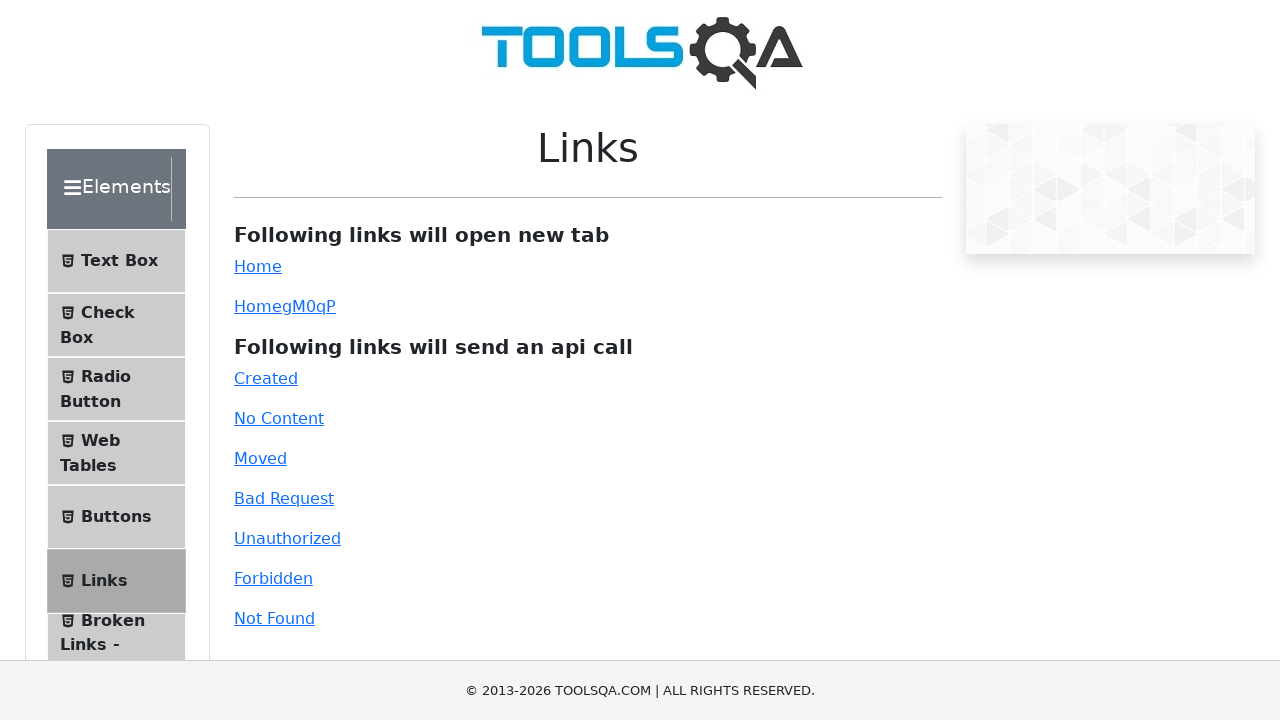

Retrieved href attribute from link: /alerts
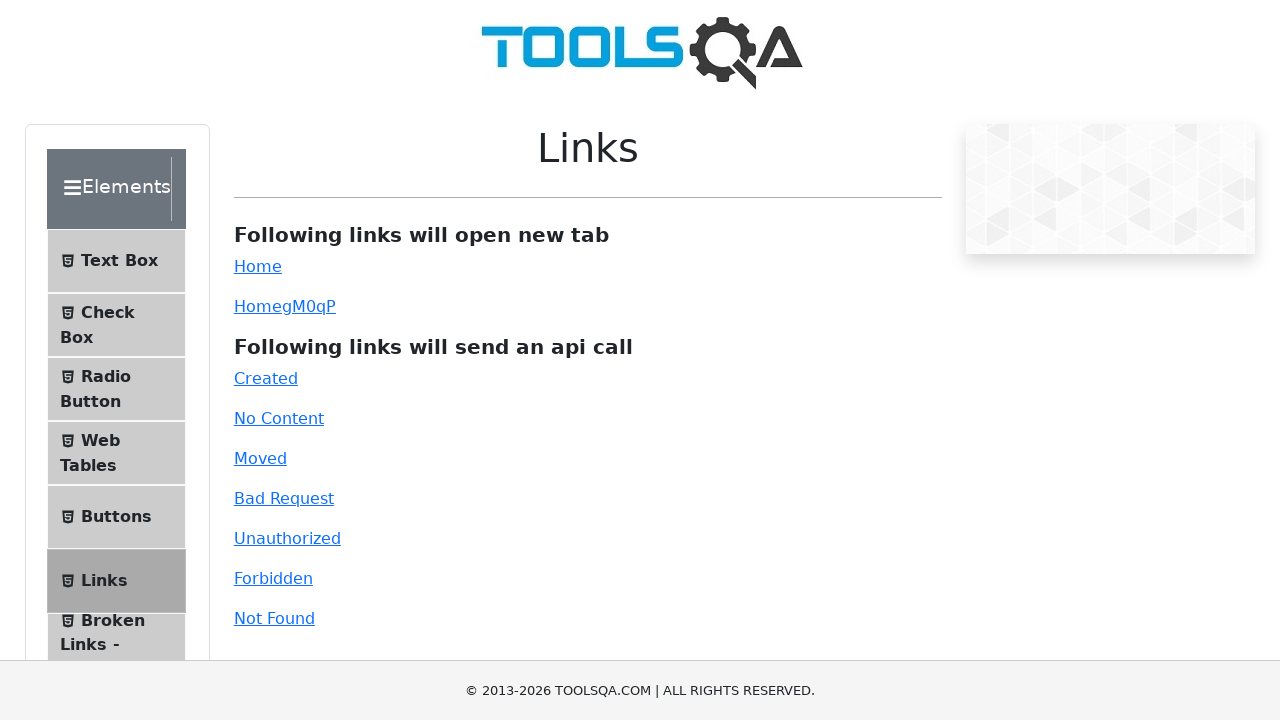

Retrieved href attribute from link: /frames
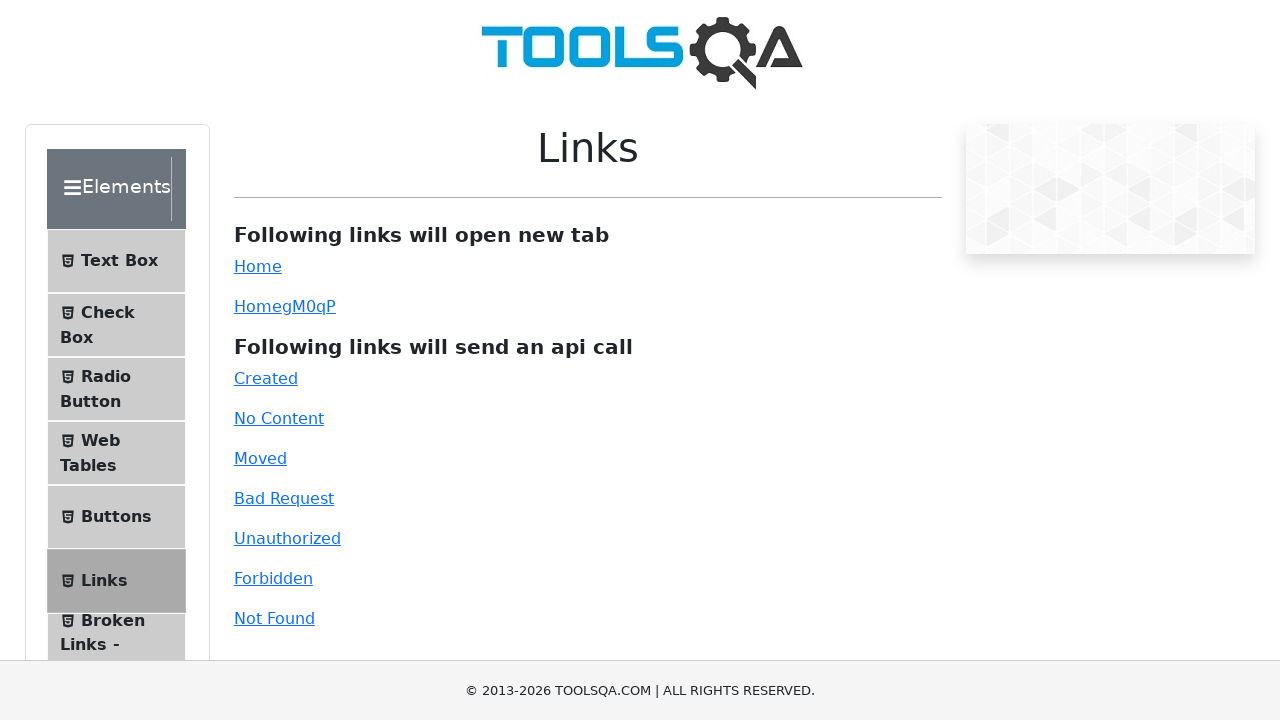

Retrieved href attribute from link: /nestedframes
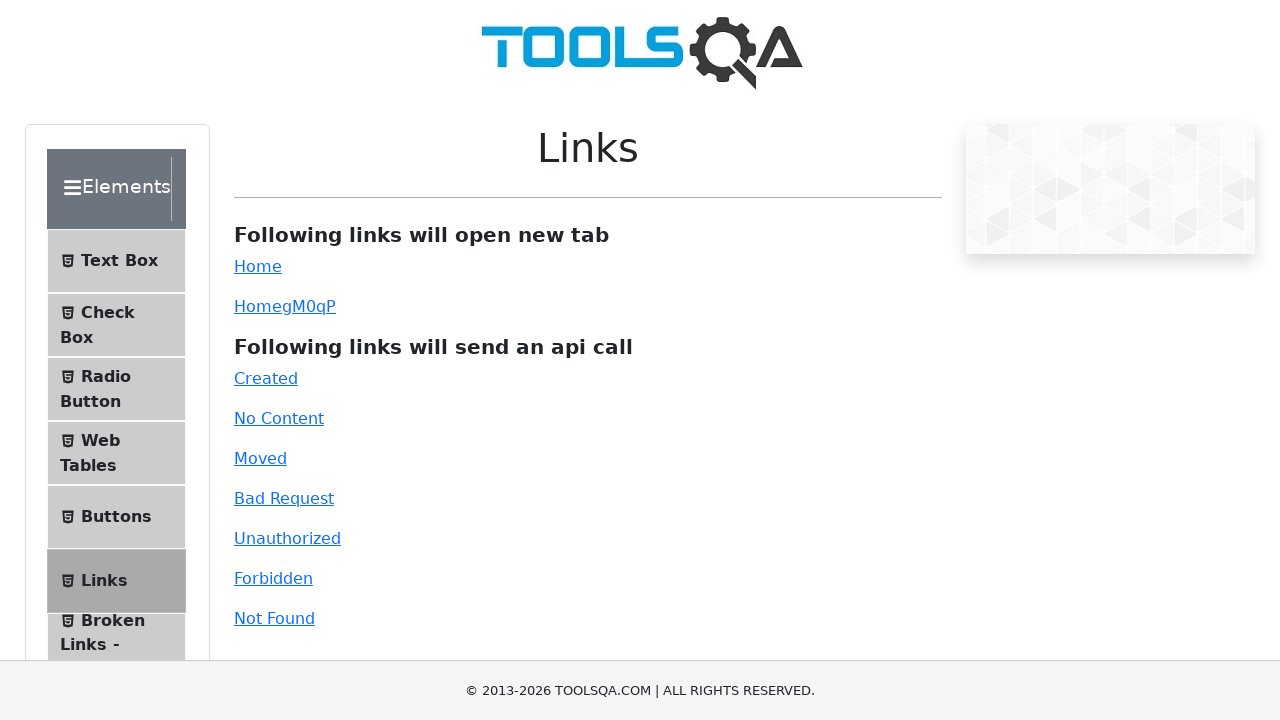

Retrieved href attribute from link: /modal-dialogs
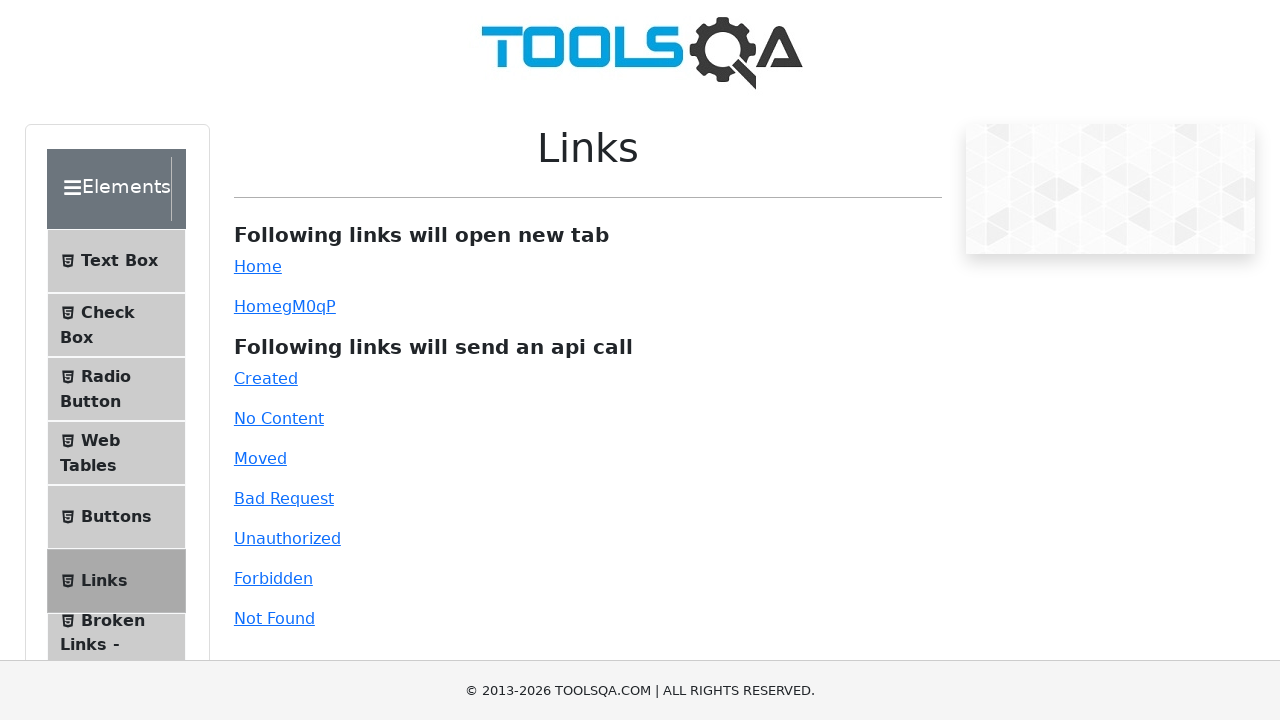

Retrieved href attribute from link: /accordian
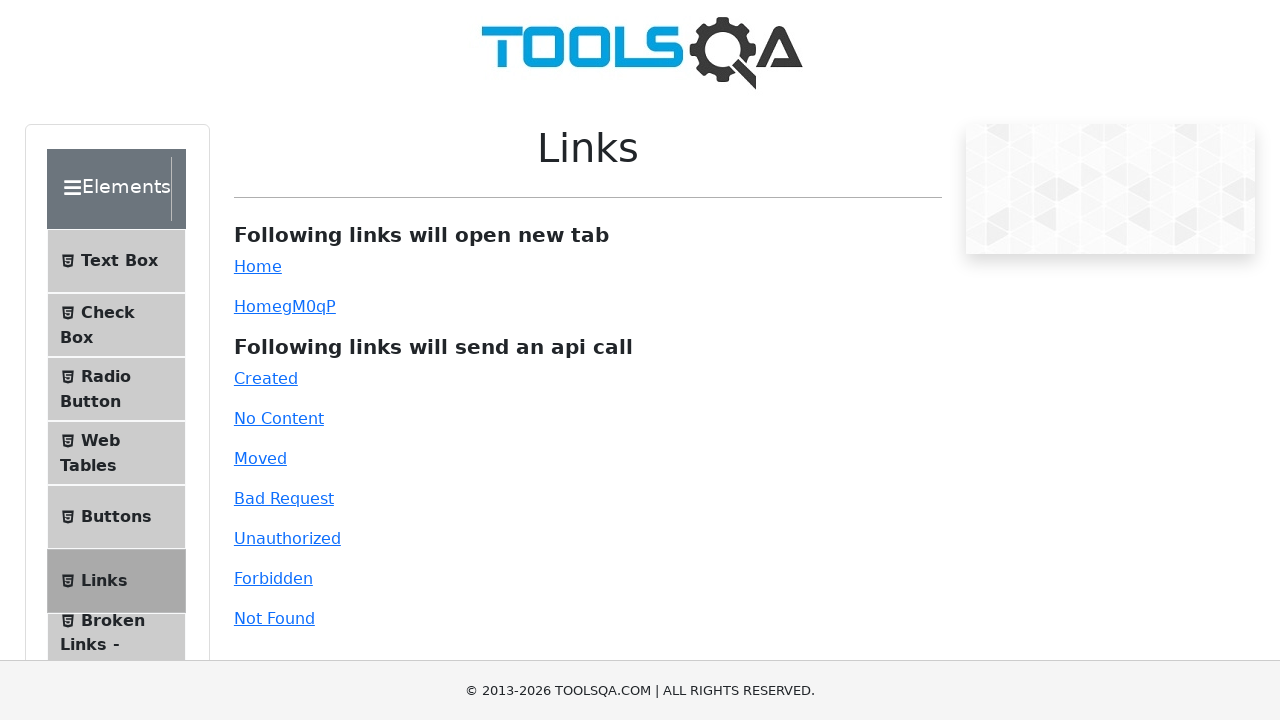

Retrieved href attribute from link: /auto-complete
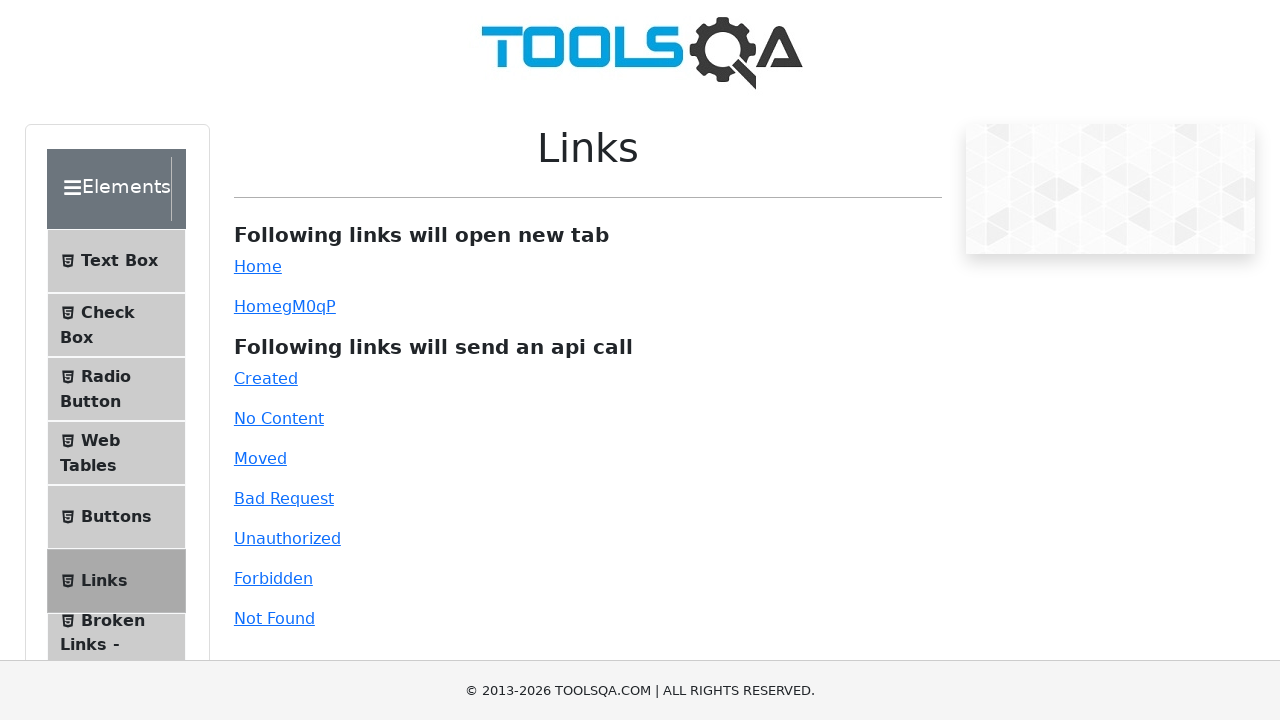

Retrieved href attribute from link: /date-picker
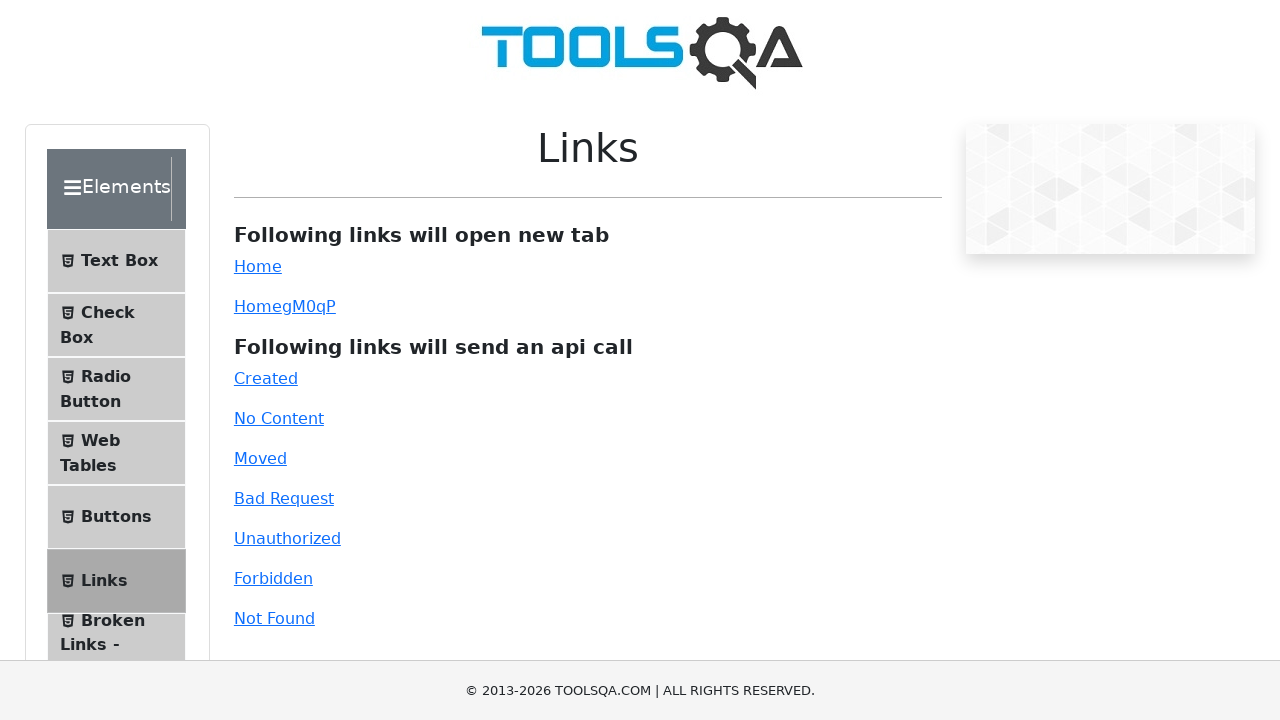

Retrieved href attribute from link: /slider
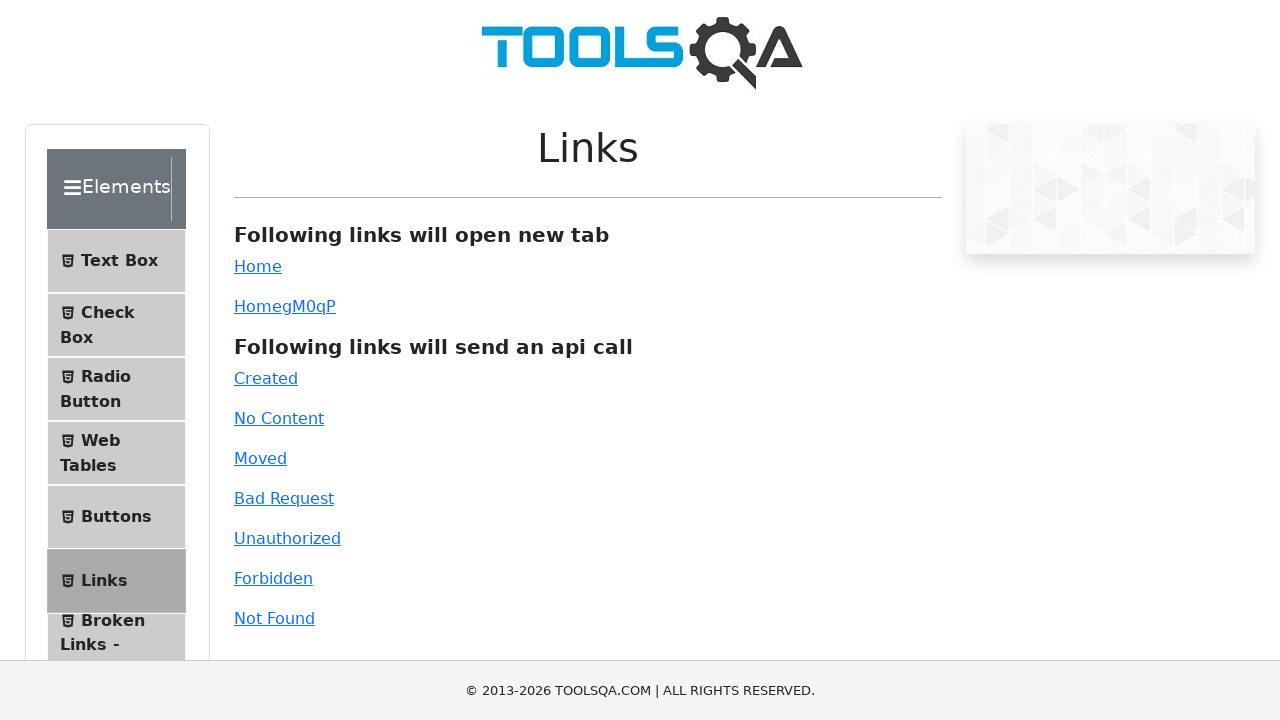

Retrieved href attribute from link: /progress-bar
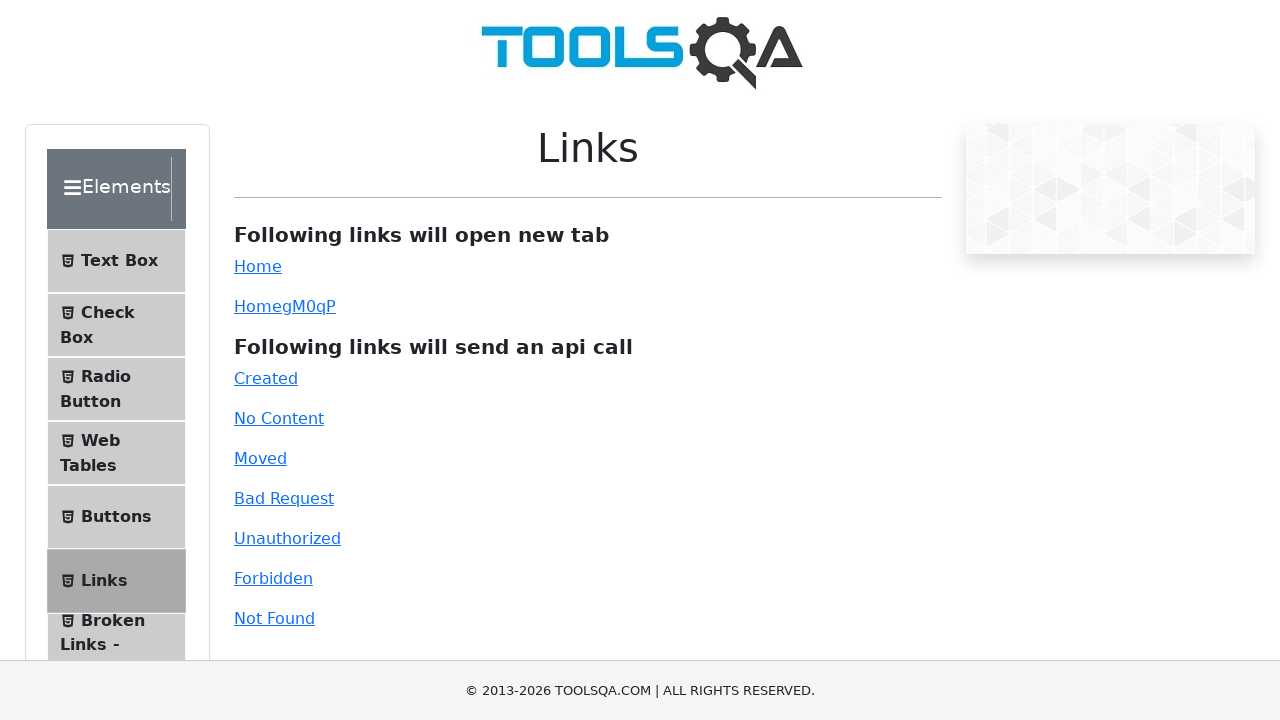

Retrieved href attribute from link: /tabs
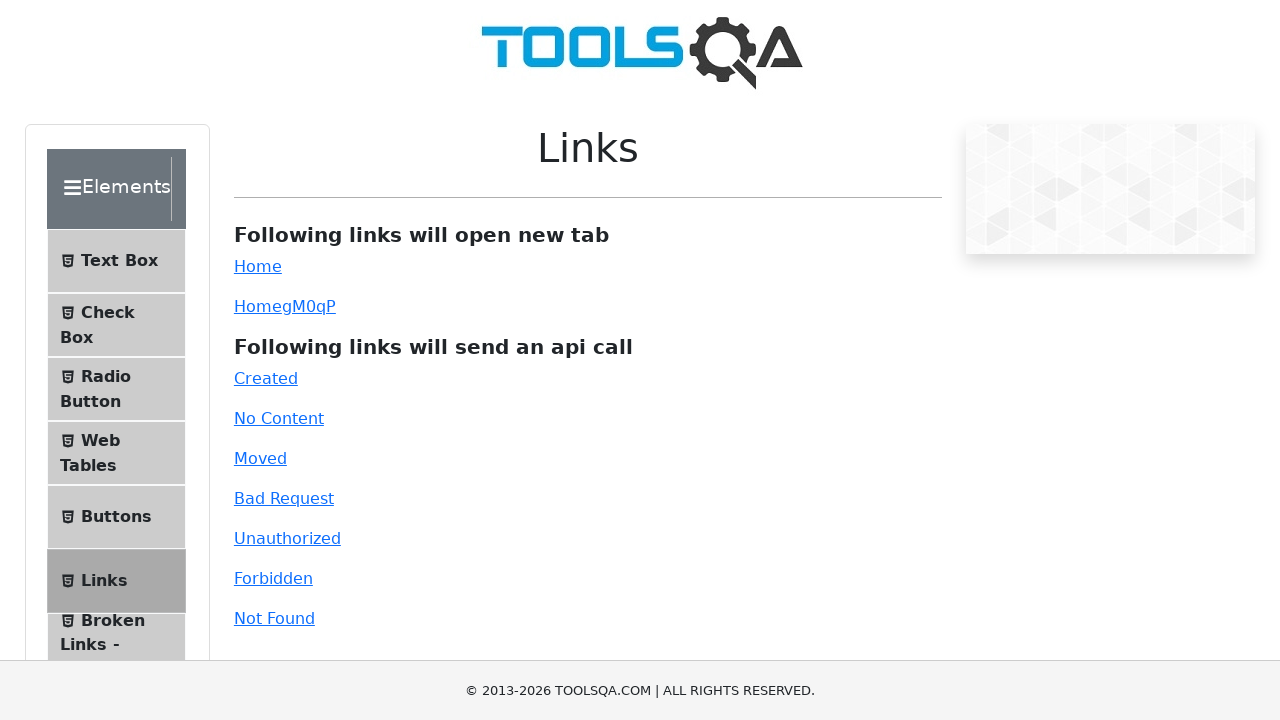

Retrieved href attribute from link: /tool-tips
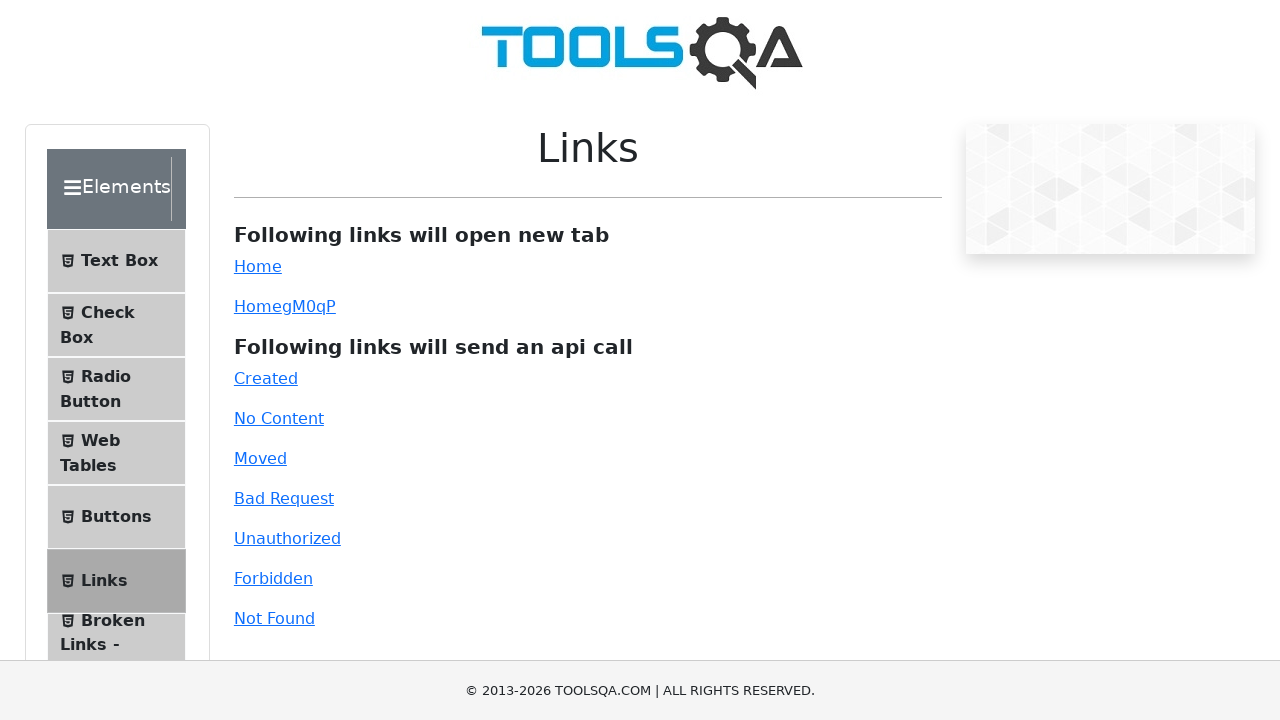

Retrieved href attribute from link: /menu
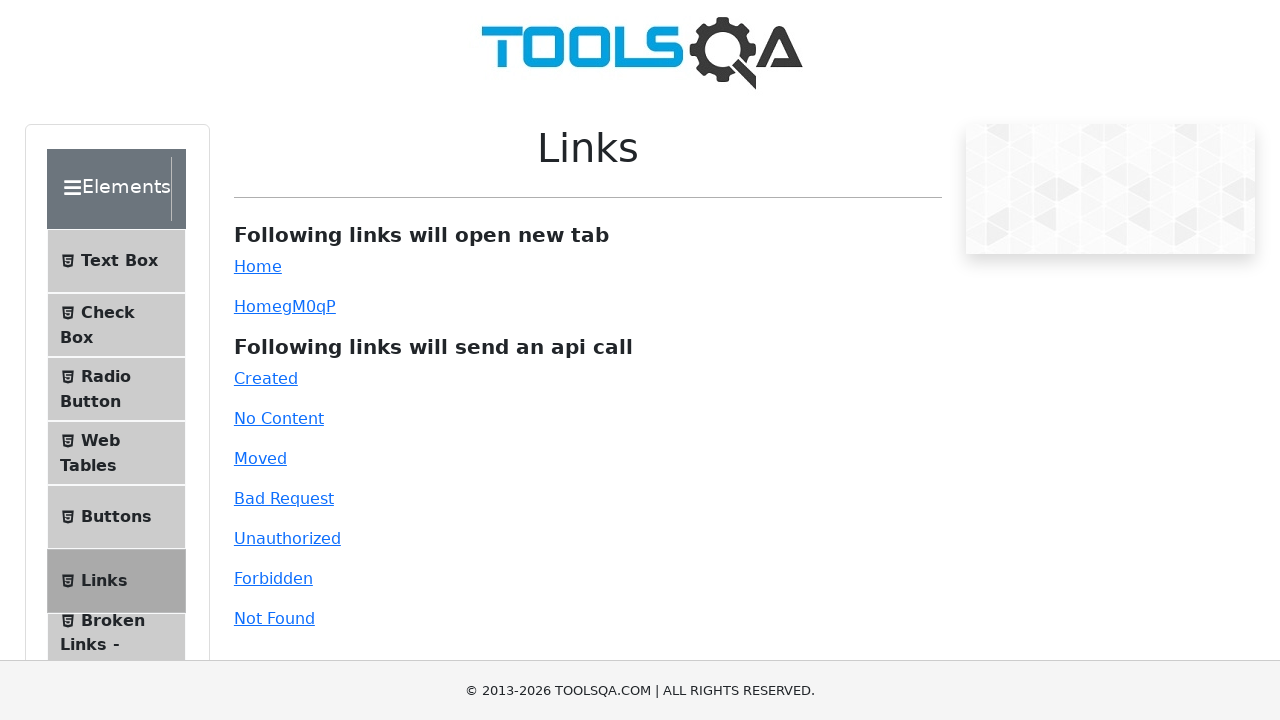

Retrieved href attribute from link: /select-menu
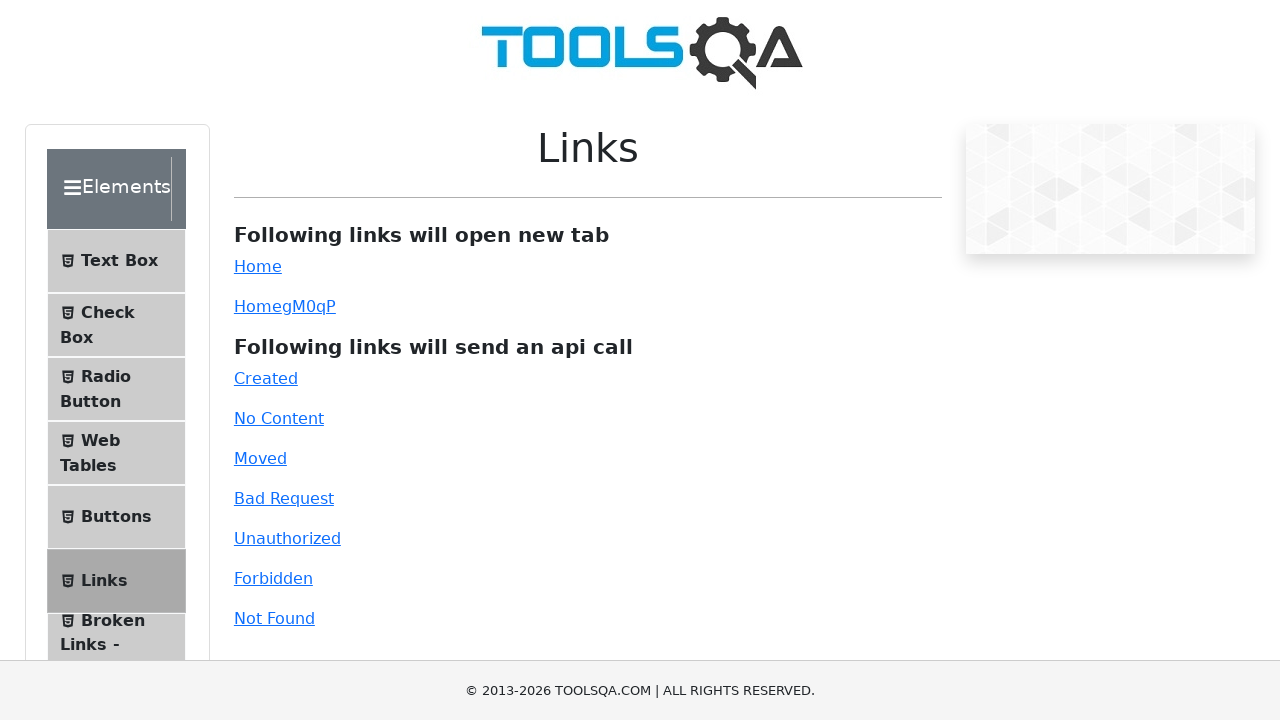

Retrieved href attribute from link: /sortable
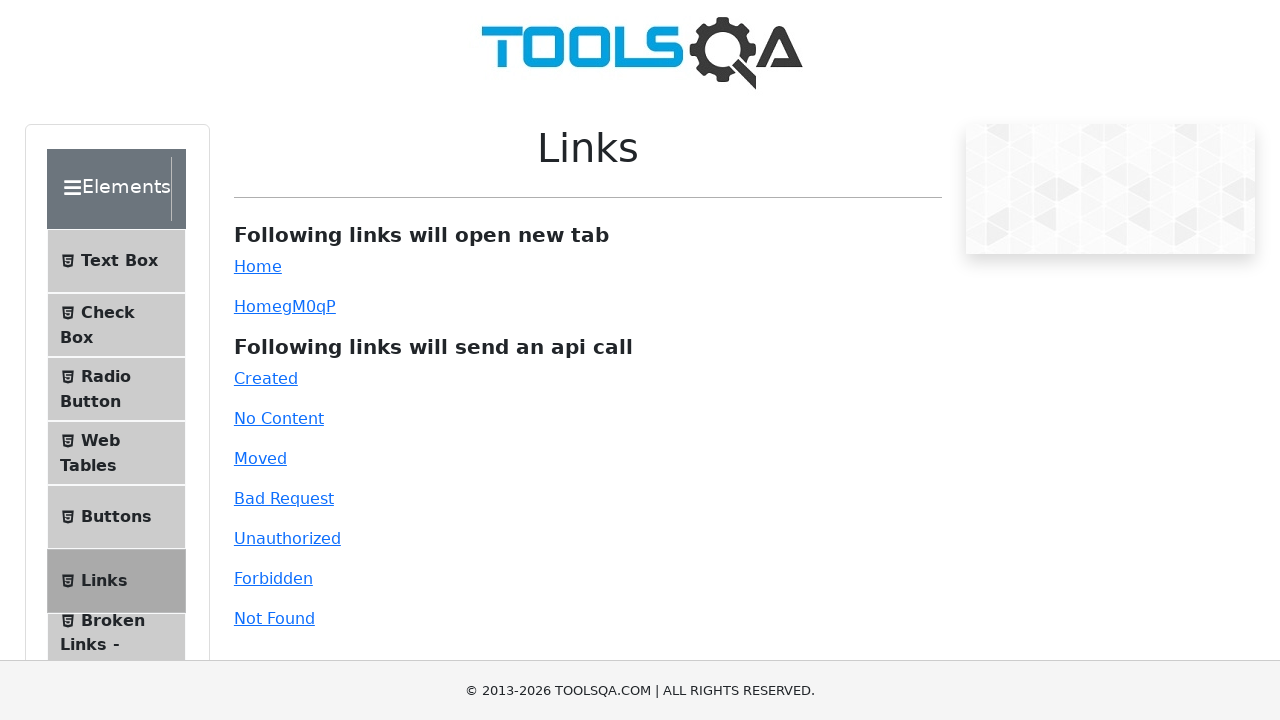

Retrieved href attribute from link: /selectable
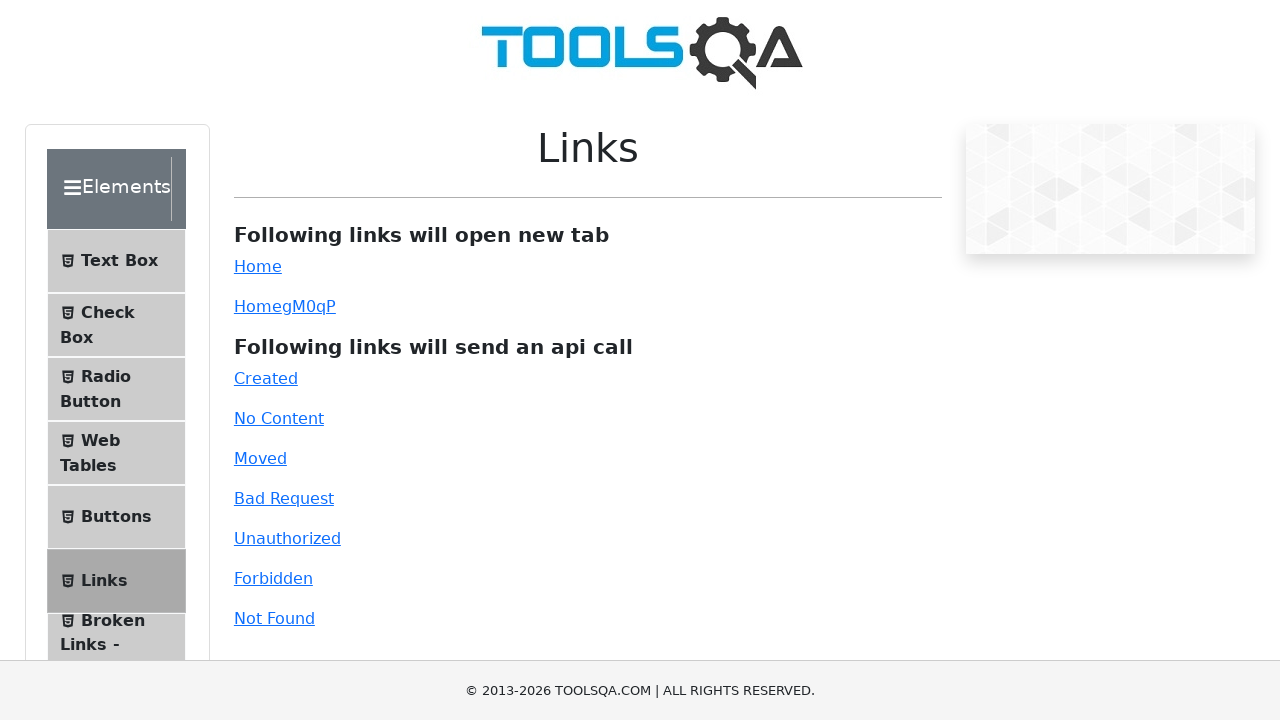

Retrieved href attribute from link: /resizable
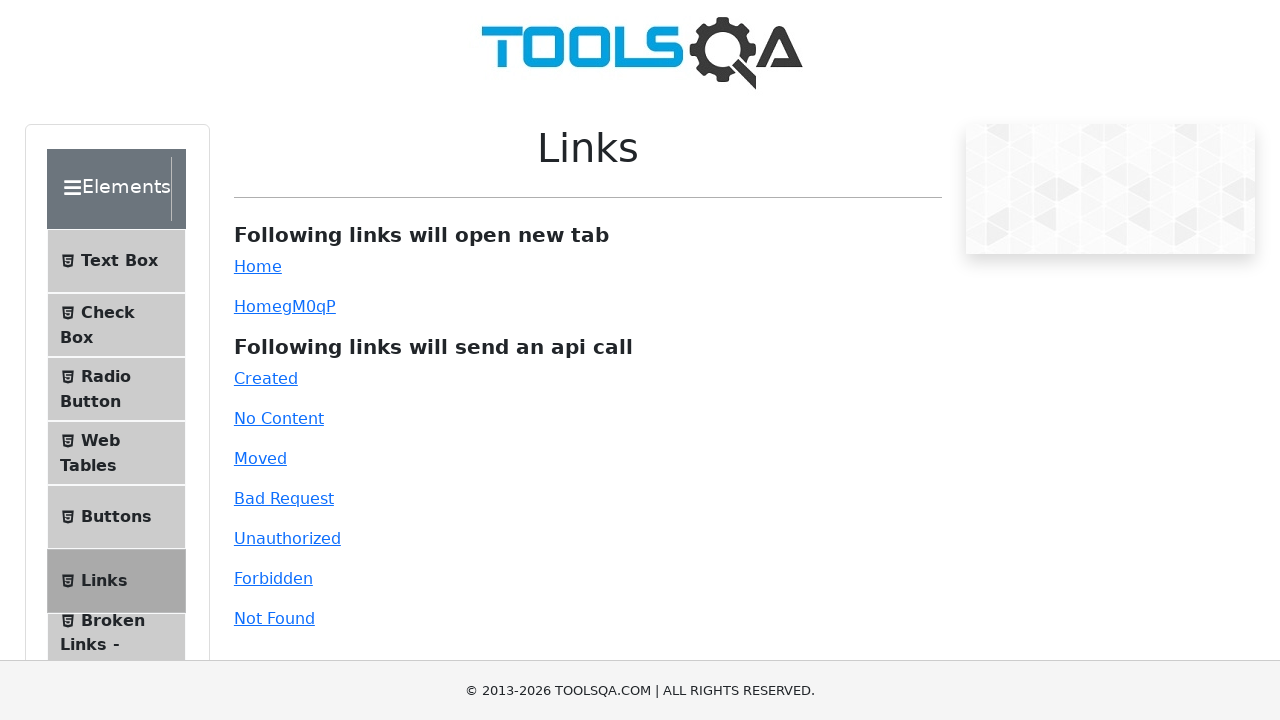

Retrieved href attribute from link: /droppable
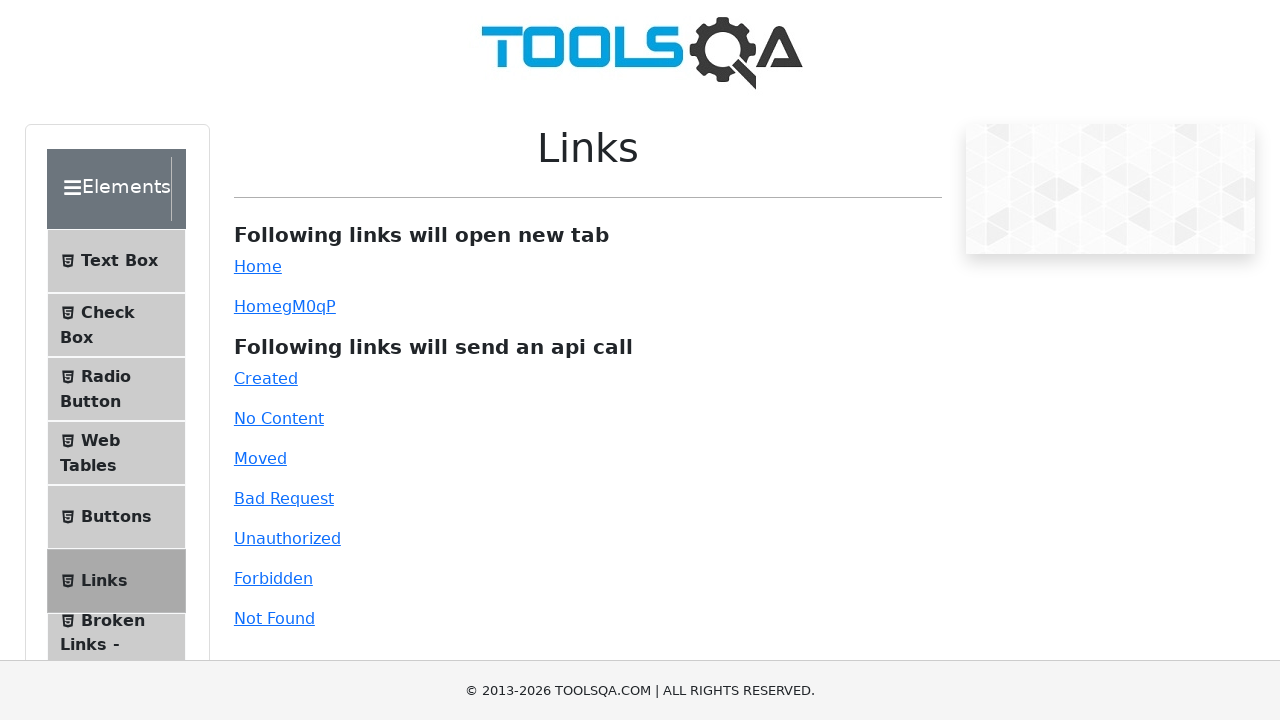

Retrieved href attribute from link: /dragabble
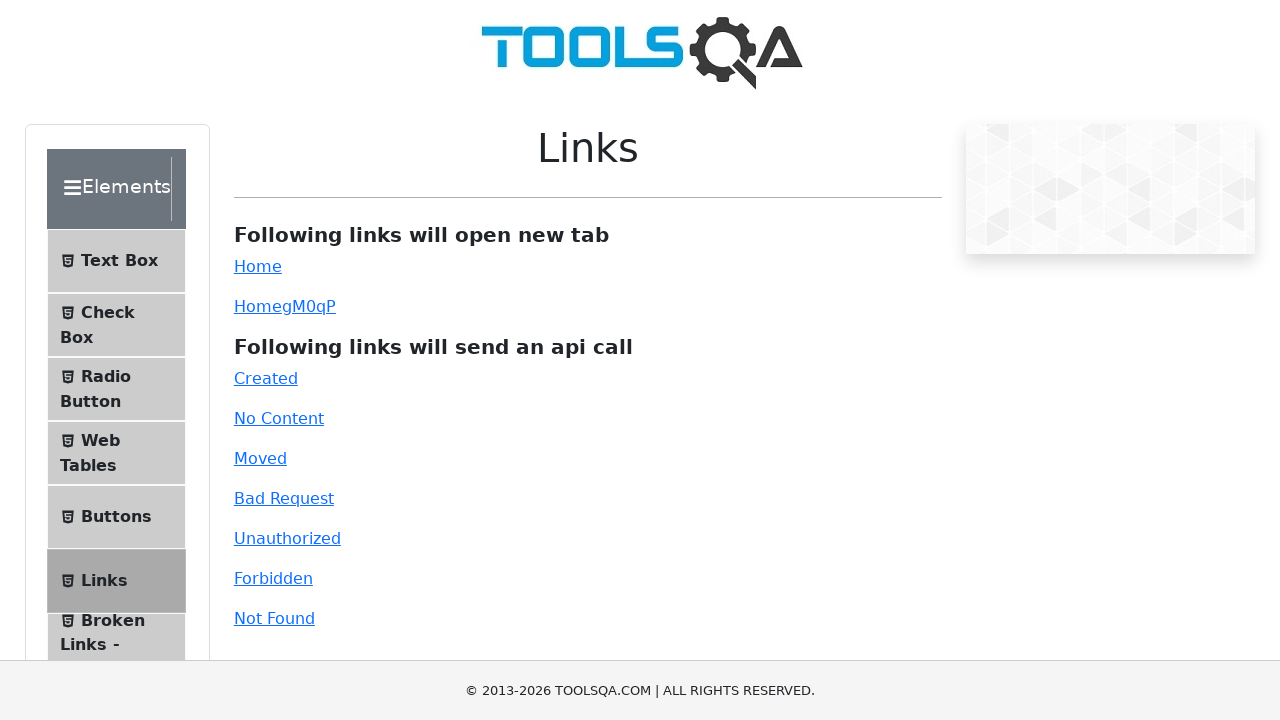

Retrieved href attribute from link: /login
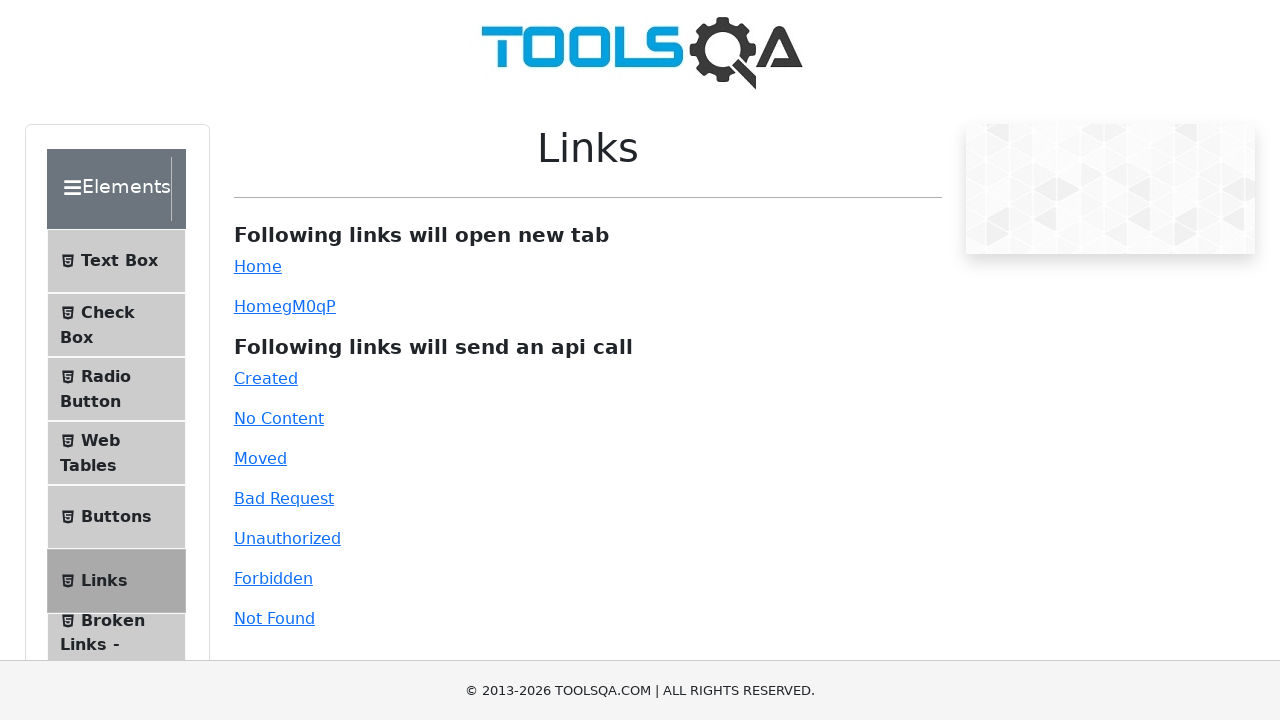

Retrieved href attribute from link: /books
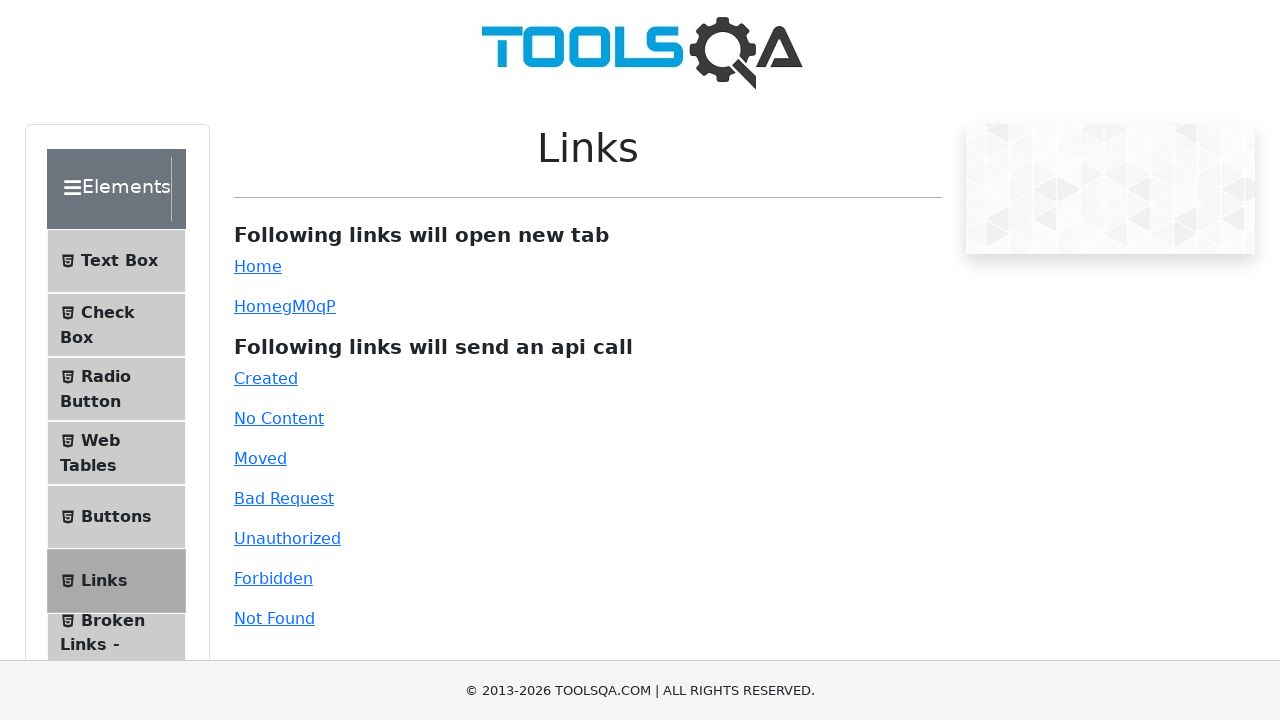

Retrieved href attribute from link: /profile
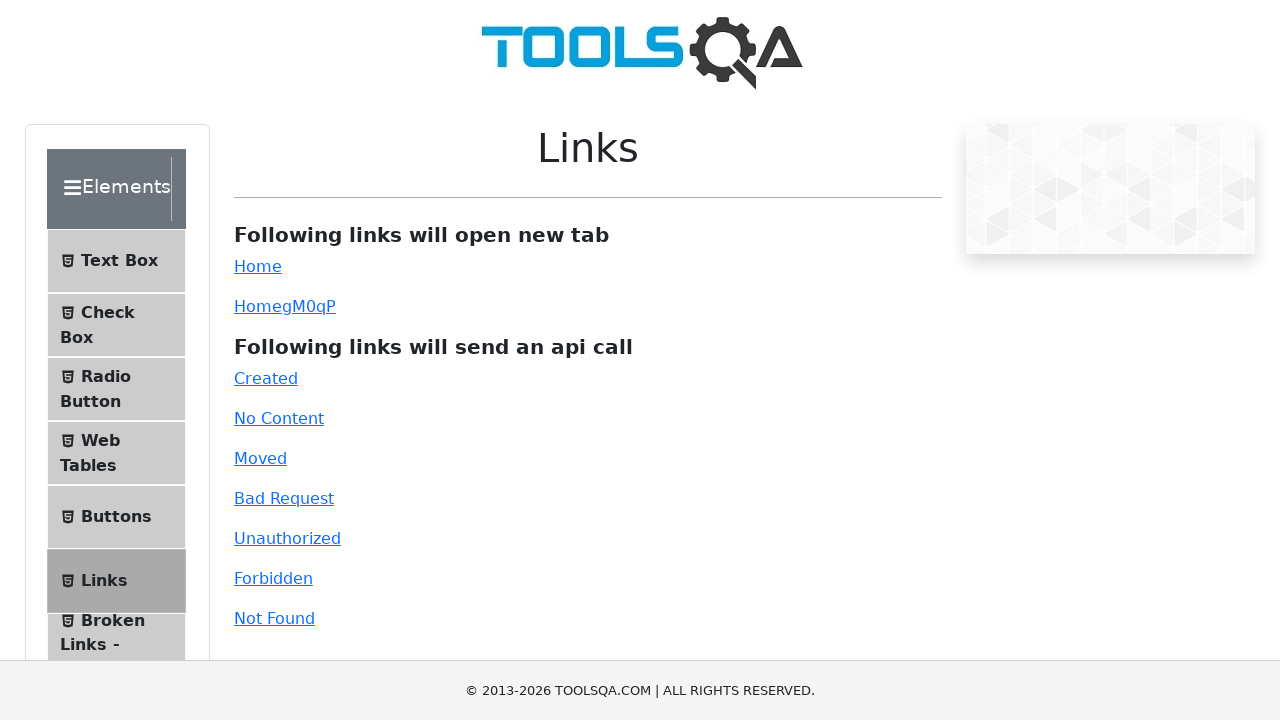

Retrieved href attribute from link: /swagger
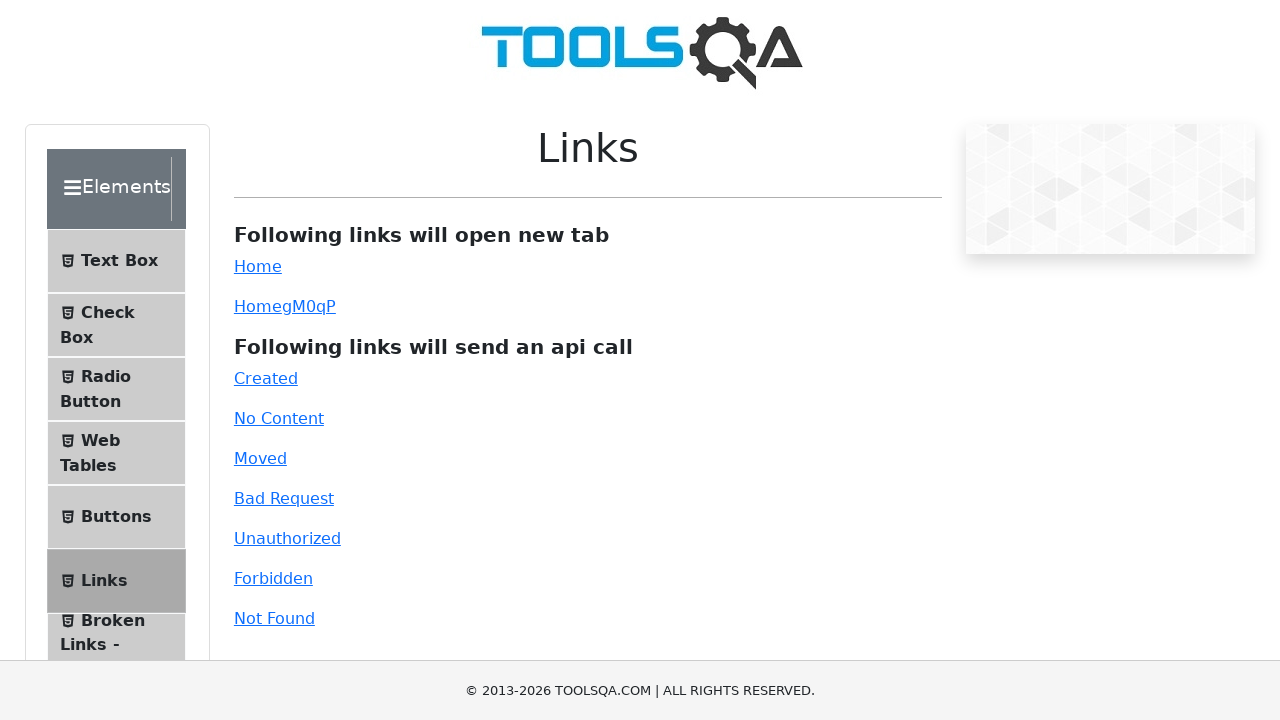

Retrieved href attribute from link: https://demoqa.com
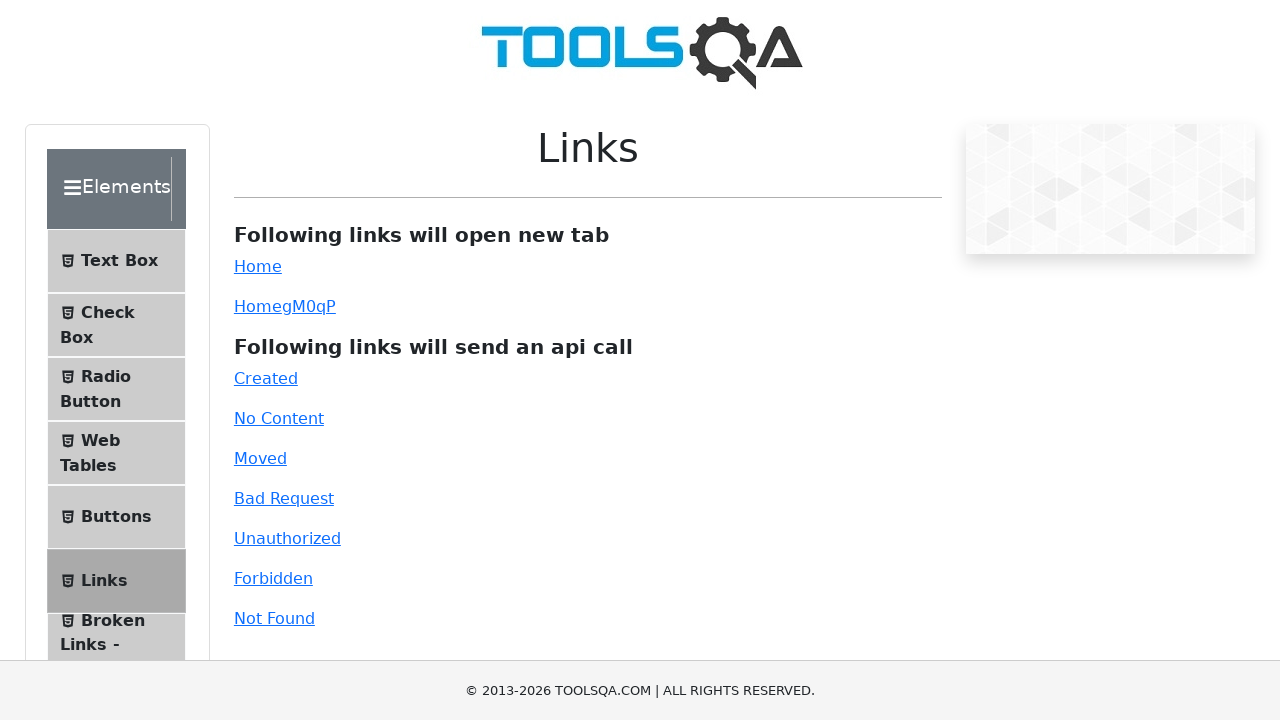

Retrieved href attribute from link: https://demoqa.com
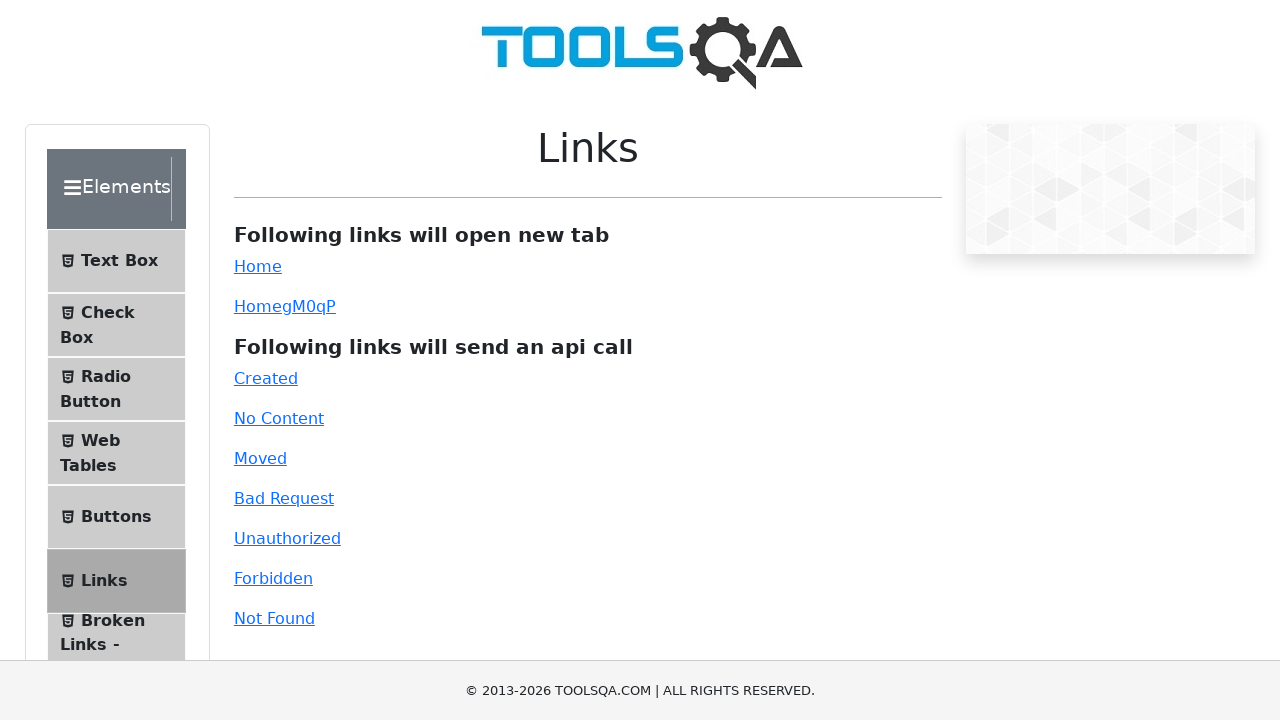

Retrieved href attribute from link: javascript:throw new Error('React has blocked a javascript: URL as a security precaution.')
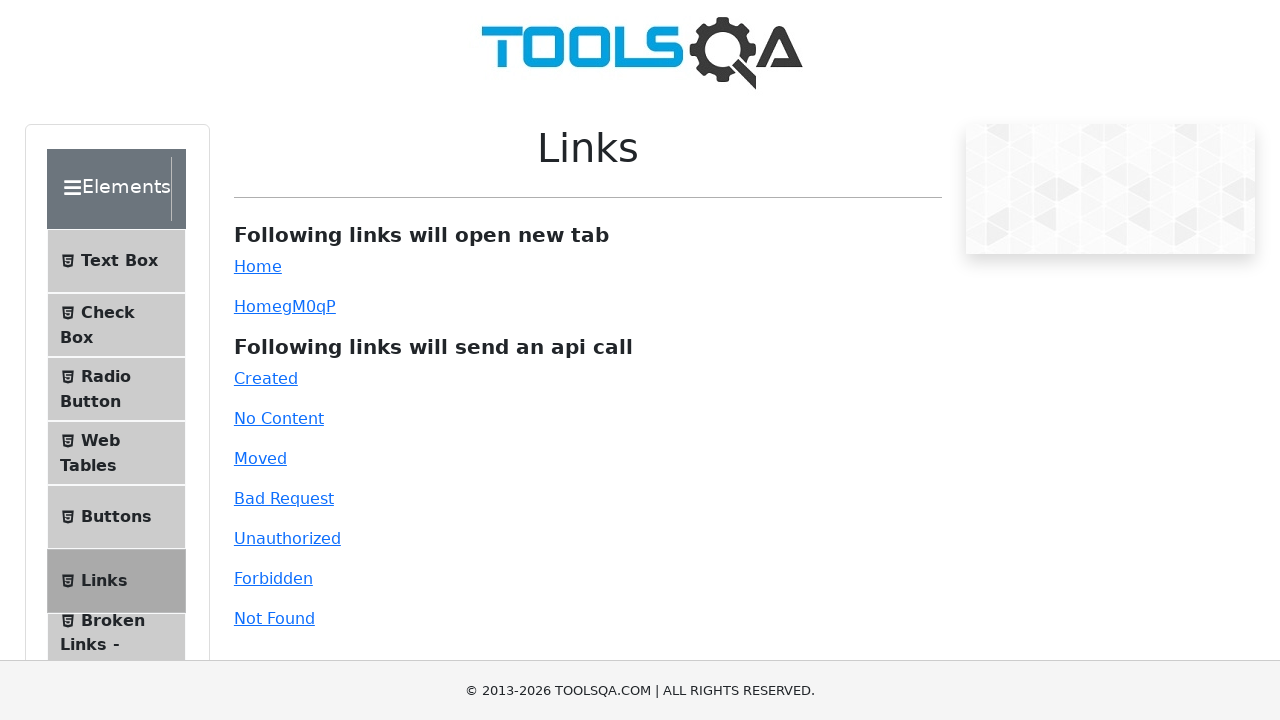

Retrieved href attribute from link: javascript:throw new Error('React has blocked a javascript: URL as a security precaution.')
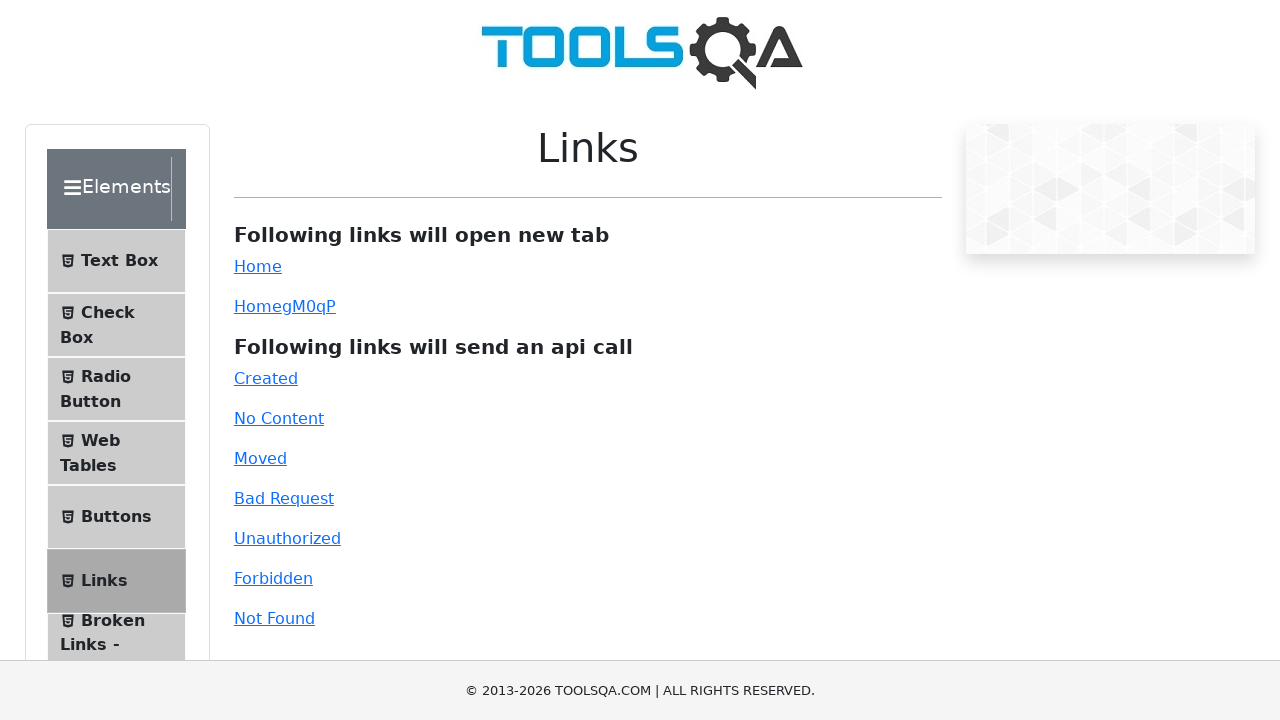

Retrieved href attribute from link: javascript:throw new Error('React has blocked a javascript: URL as a security precaution.')
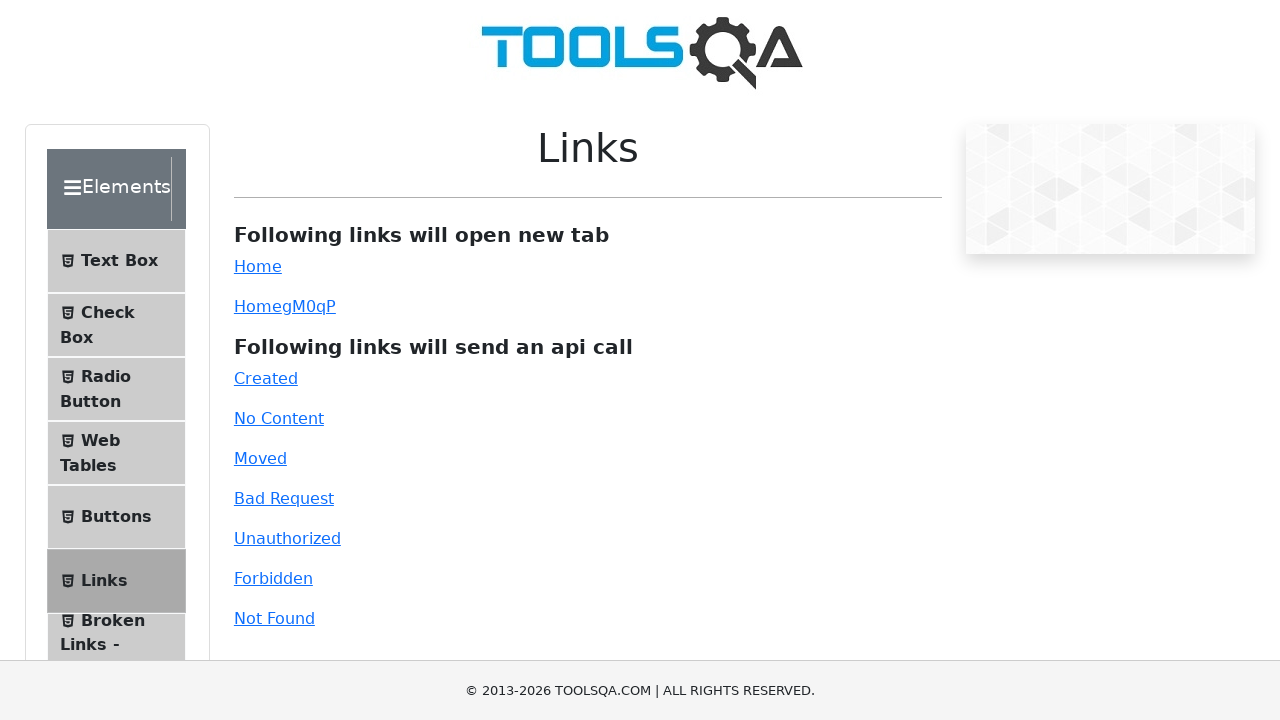

Retrieved href attribute from link: javascript:throw new Error('React has blocked a javascript: URL as a security precaution.')
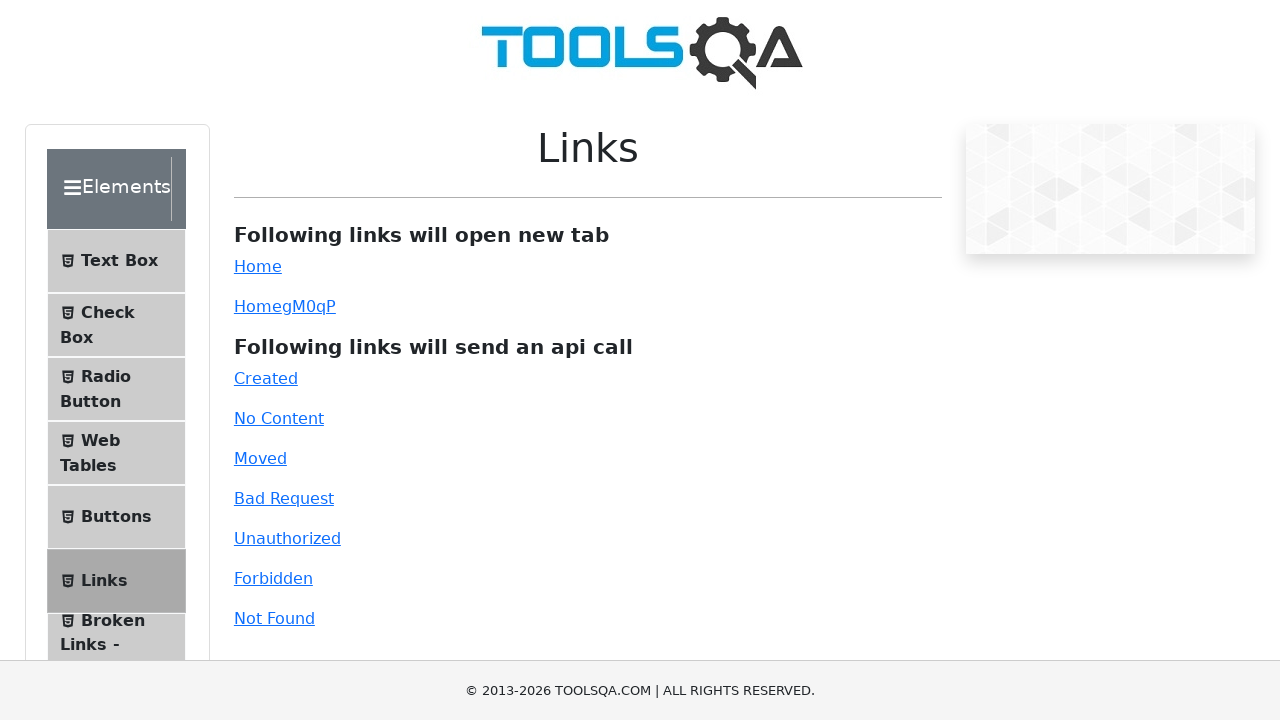

Retrieved href attribute from link: javascript:throw new Error('React has blocked a javascript: URL as a security precaution.')
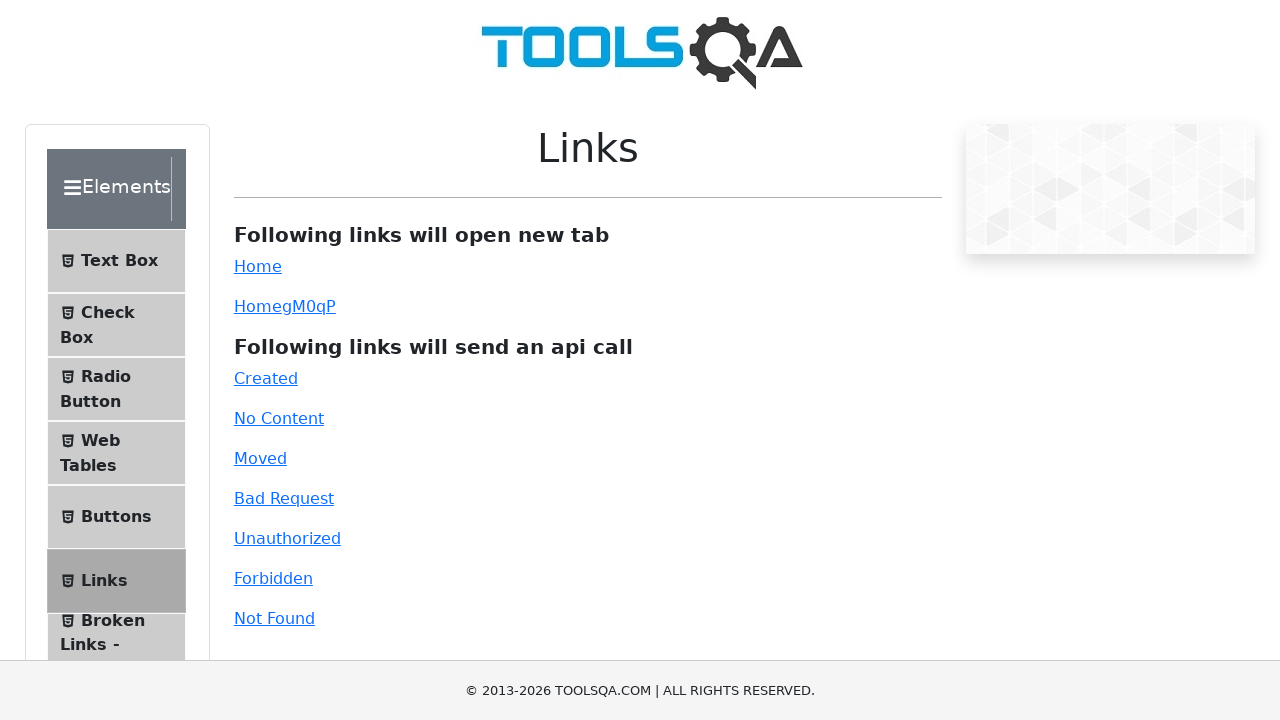

Retrieved href attribute from link: javascript:throw new Error('React has blocked a javascript: URL as a security precaution.')
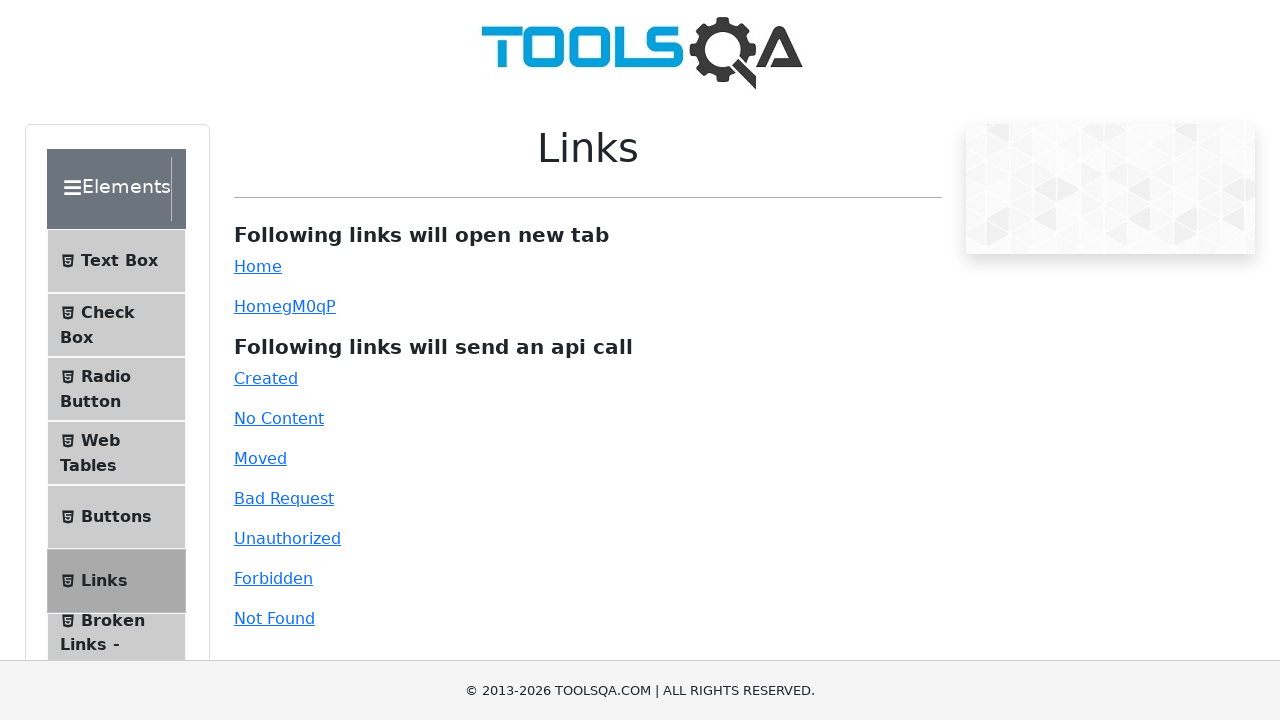

Retrieved href attribute from link: javascript:throw new Error('React has blocked a javascript: URL as a security precaution.')
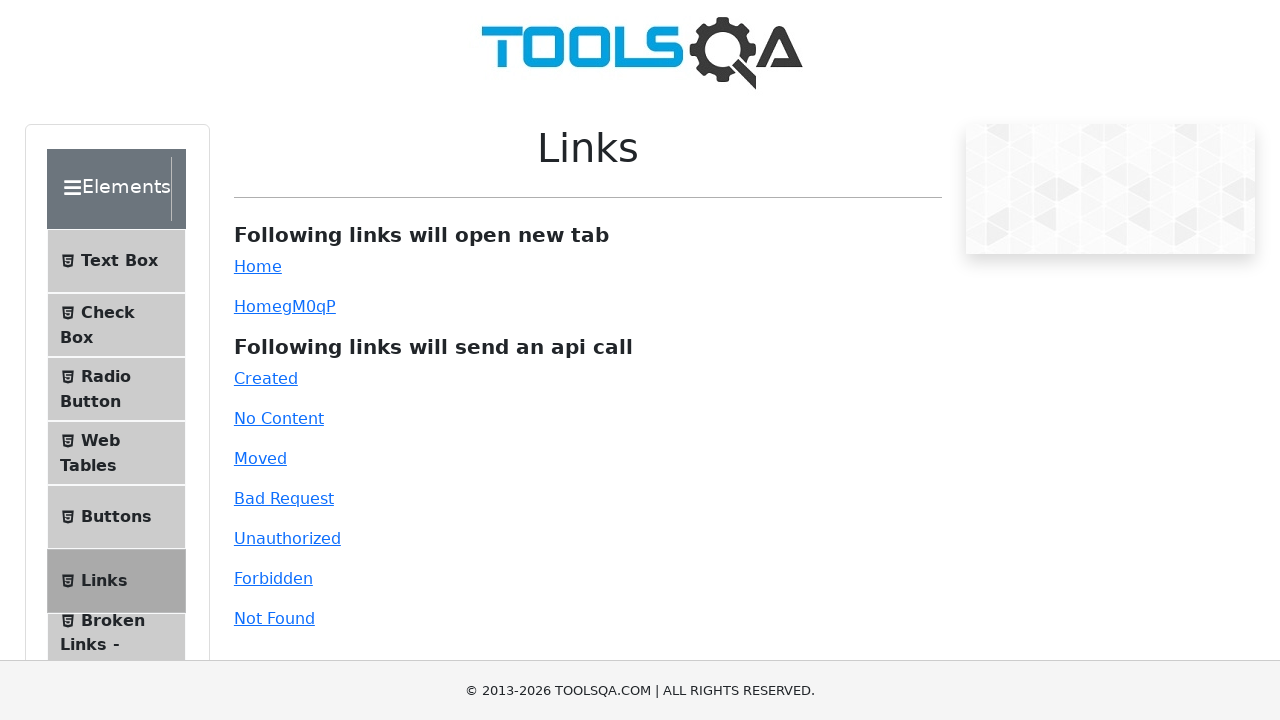

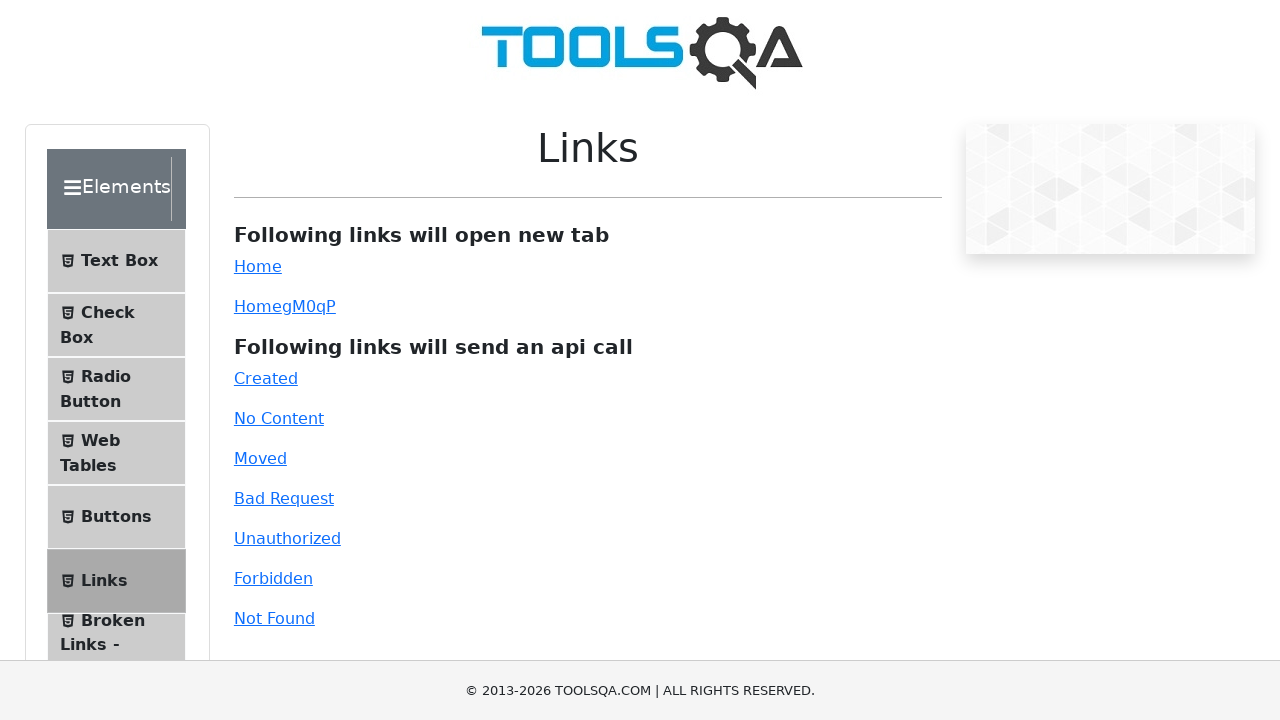